Tests the search functionality by searching for "stainless work table" and verifying that all products across multiple pages contain the word "table" in their title

Starting URL: https://www.webstaurantstore.com/

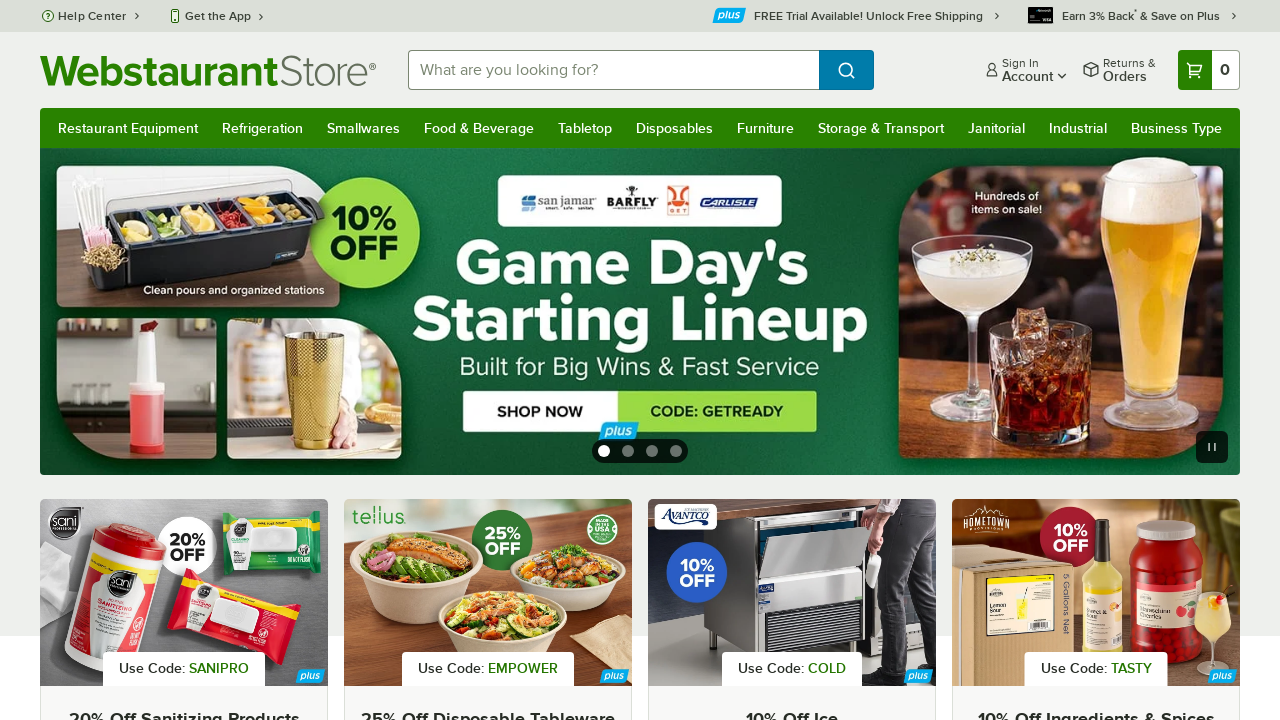

Clicked on search box at (614, 70) on #searchval
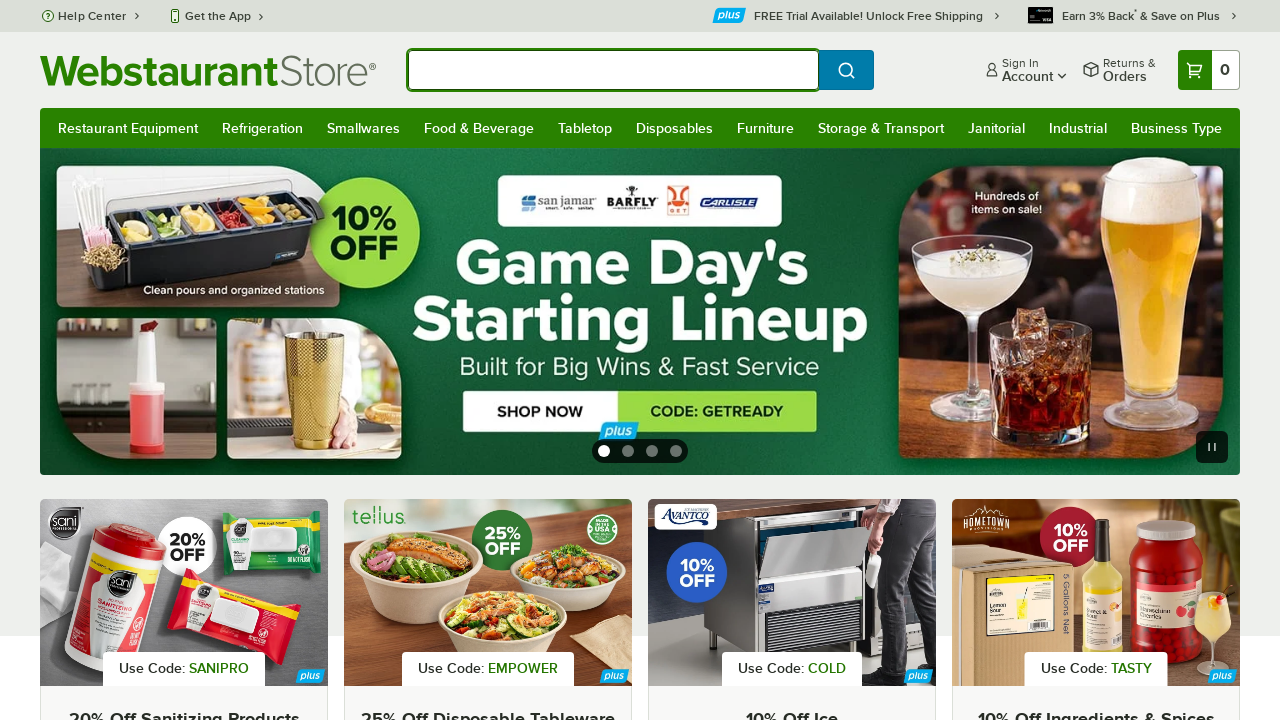

Filled search box with 'stainless work table' on #searchval
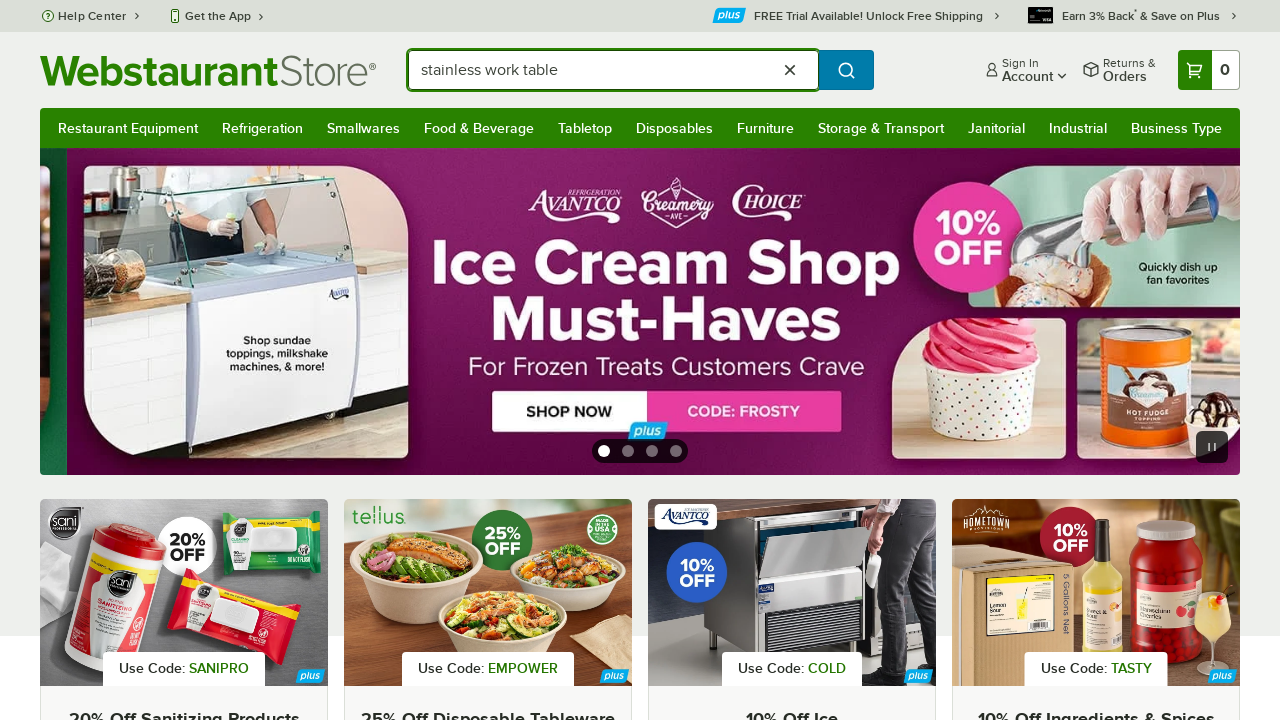

Clicked search button to perform search at (846, 70) on button[type='submit'][value='Search']
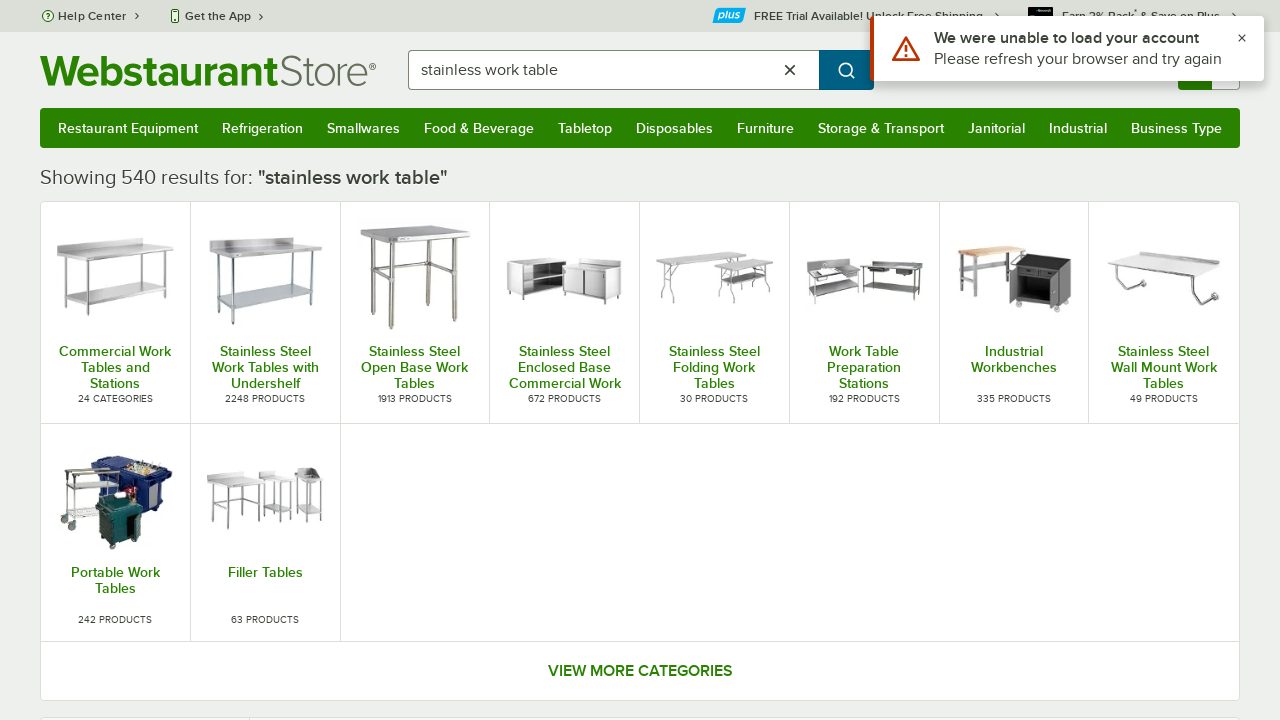

Search results loaded successfully
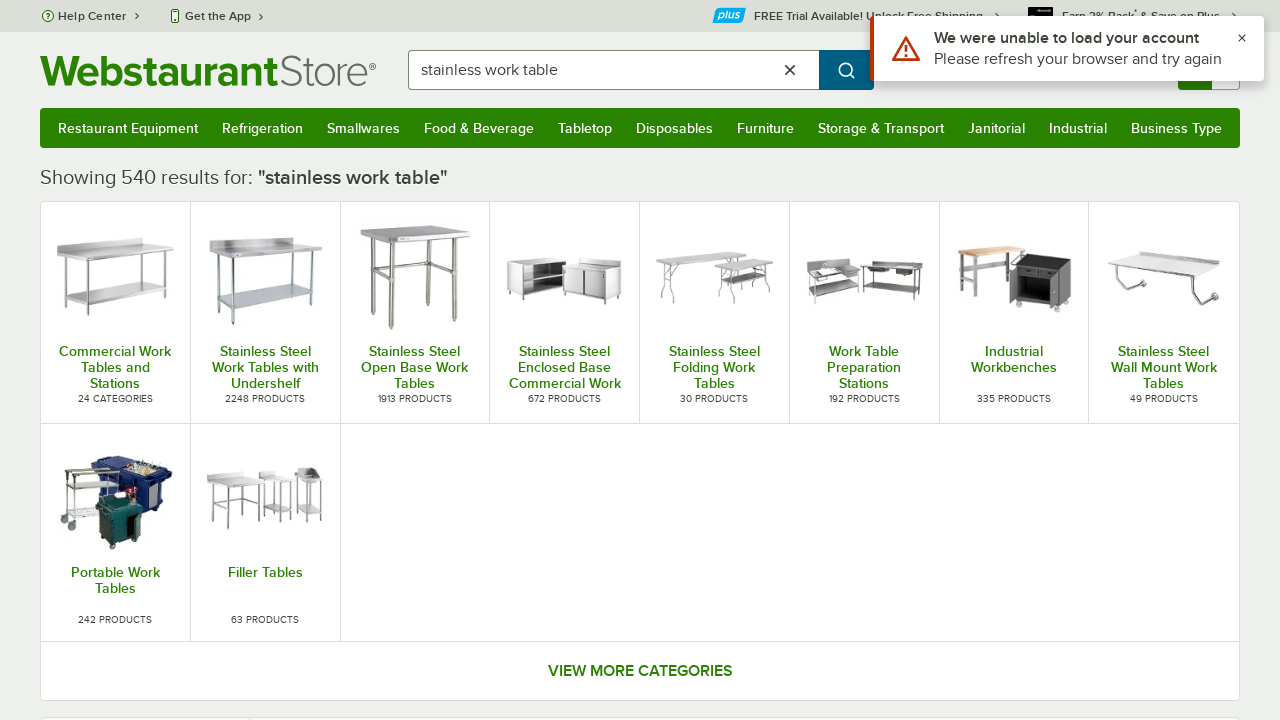

Verified product contains 'table': regency 30" x 48" 18-gauge 304 stainless steel com...
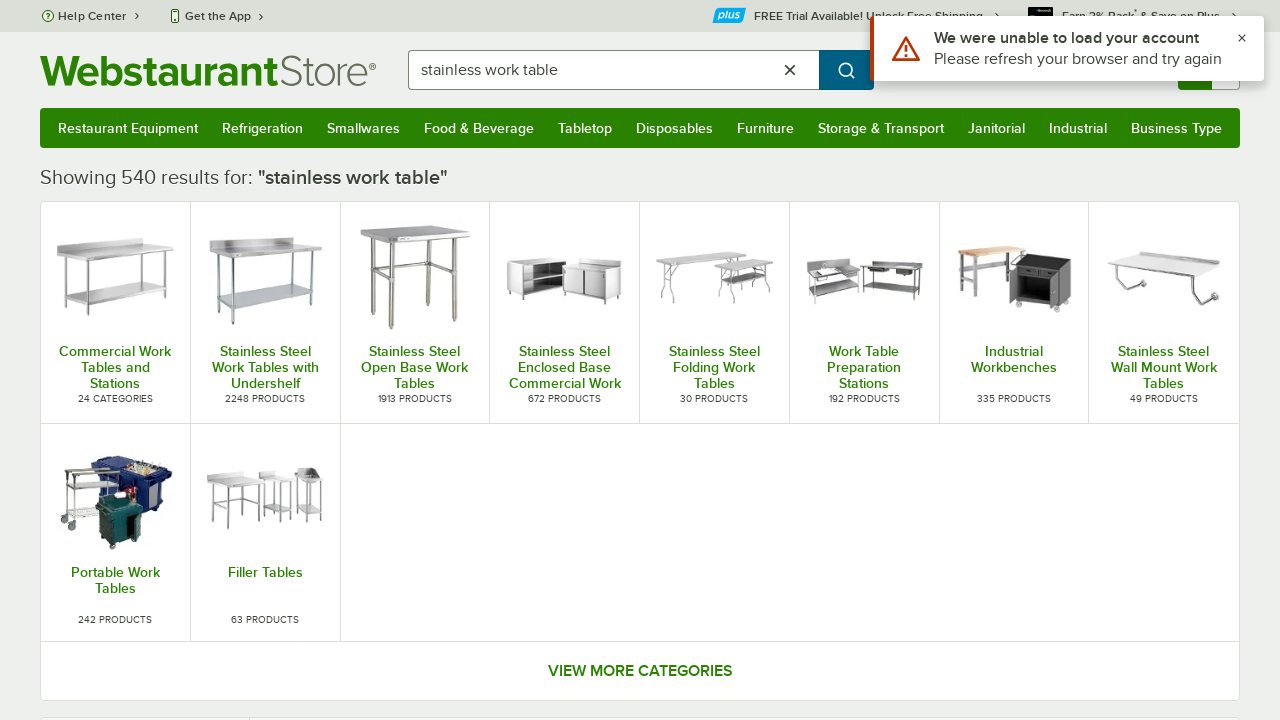

Verified product contains 'table': regency 24" x 48" 16-gauge stainless steel commerc...
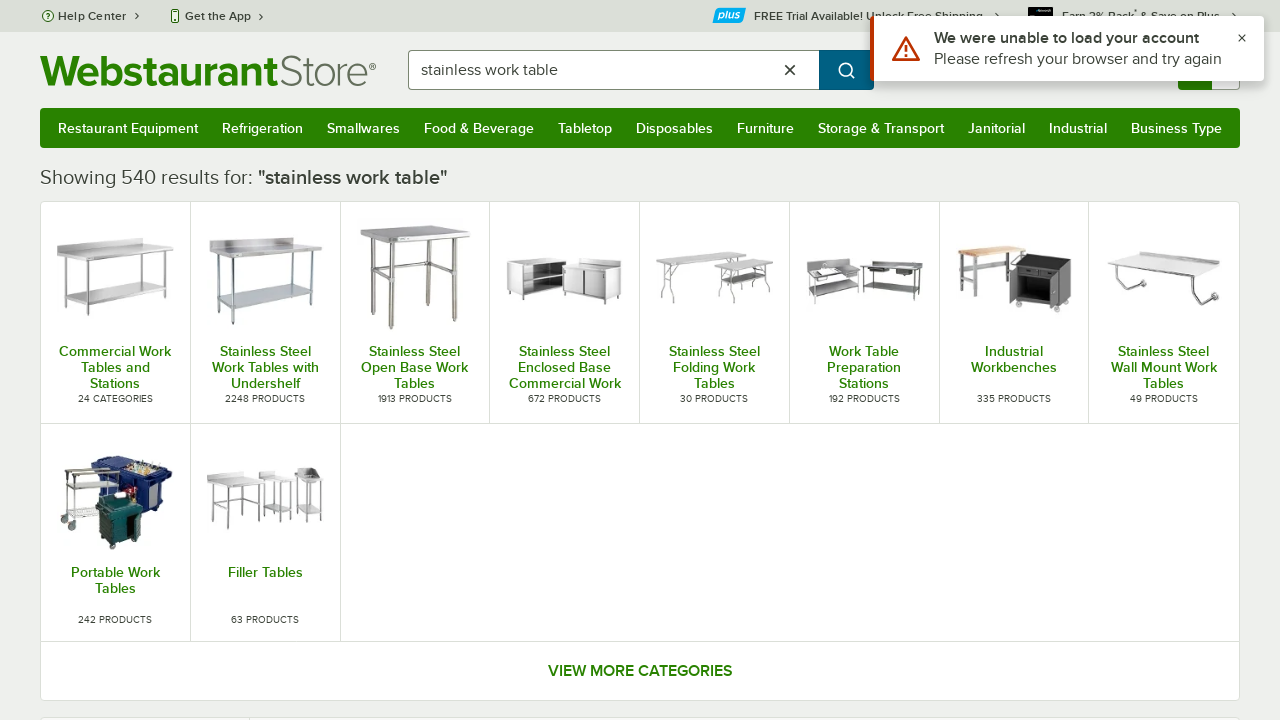

Verified product contains 'table': regency 30" x 48" 16-gauge 304 stainless steel com...
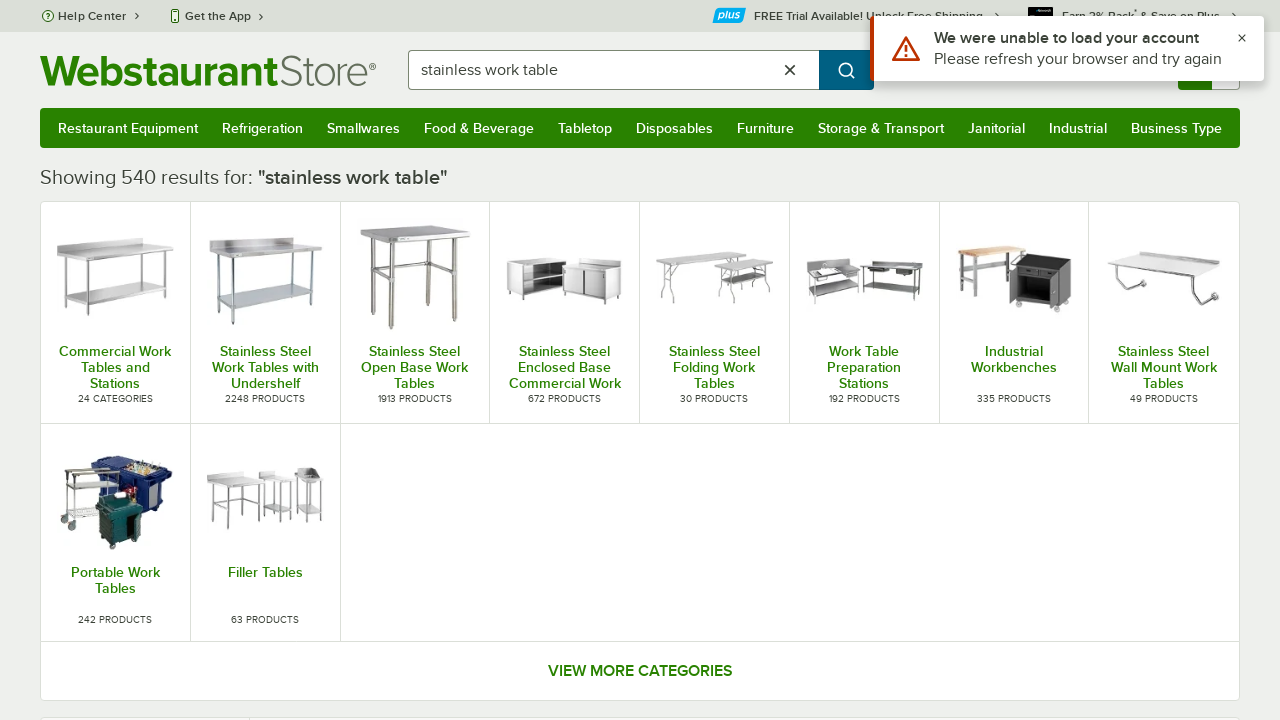

Verified product contains 'table': regency 24" x 72" 16-gauge stainless steel commerc...
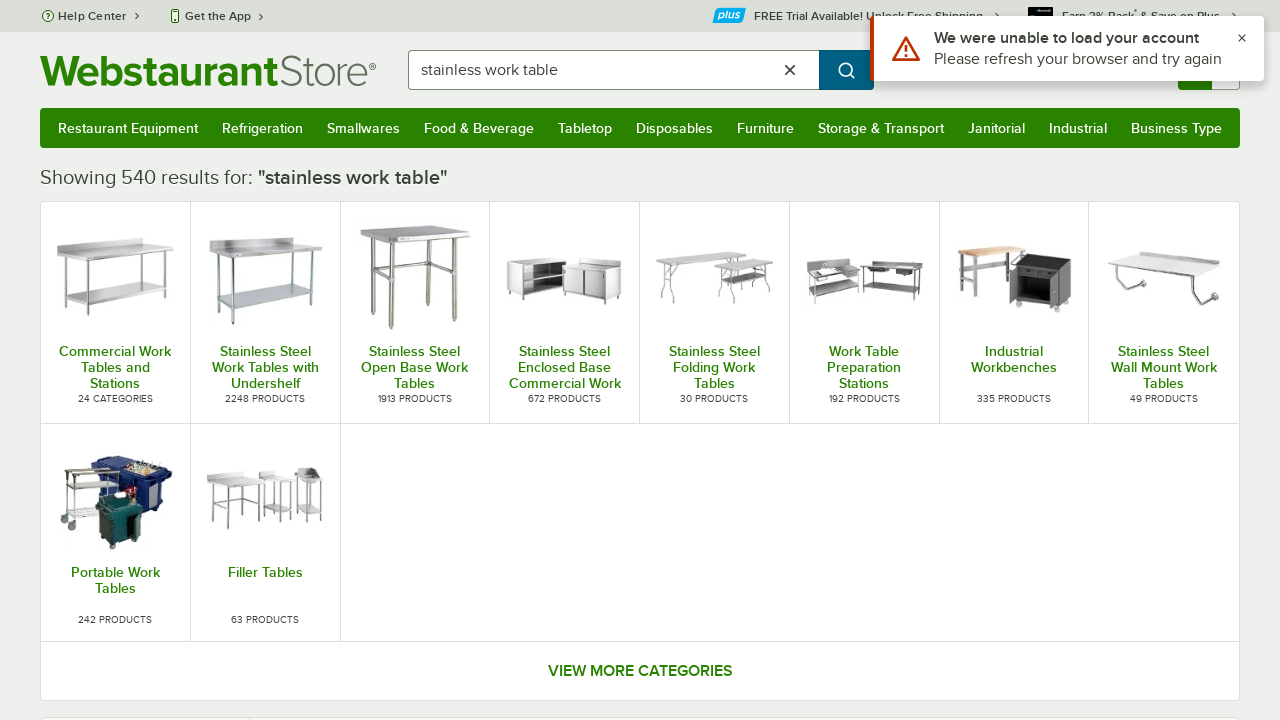

Verified product contains 'table': regency 18" x 60" 18-gauge 304 stainless steel com...
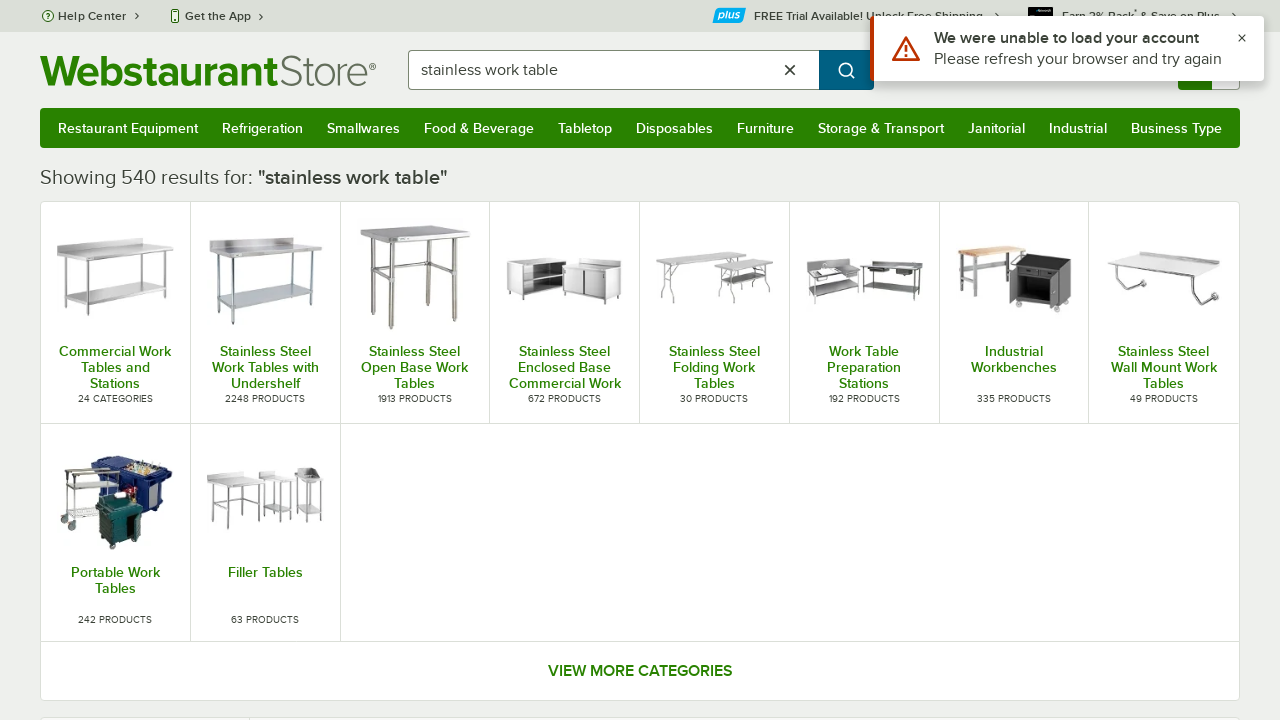

Verified product contains 'table': regency spec line 30" x 96" 14 gauge stainless ste...
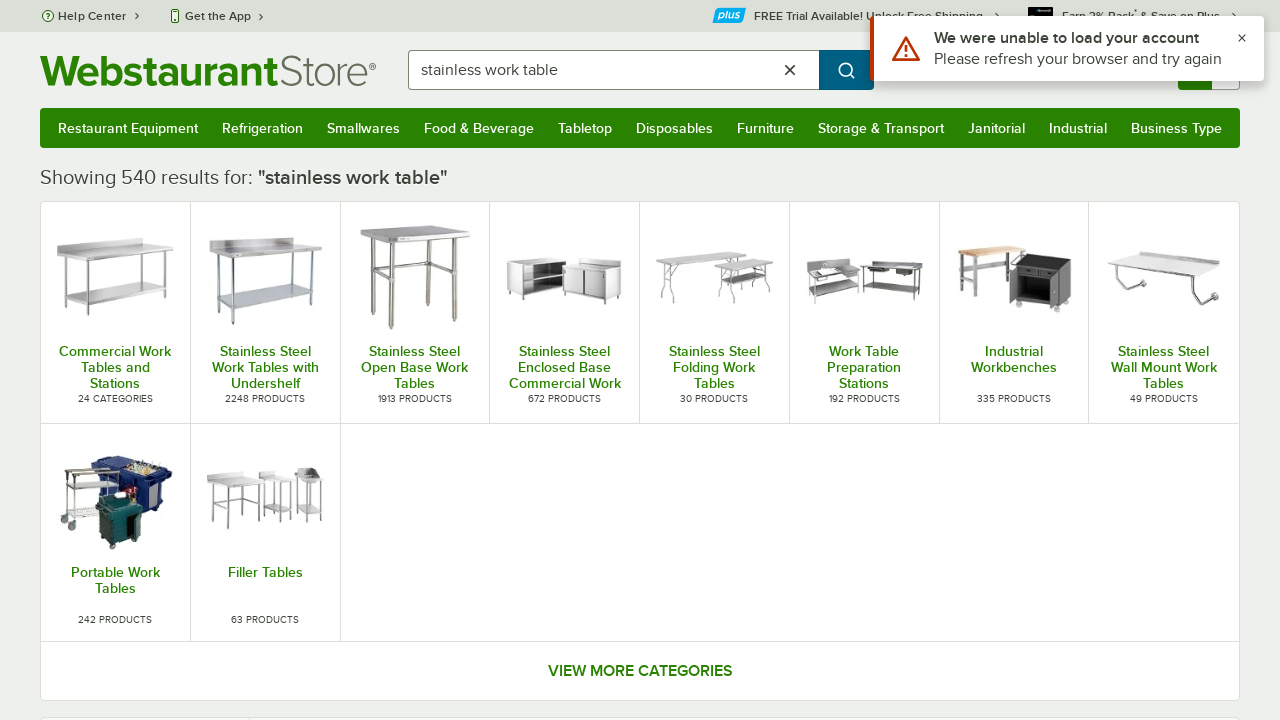

Verified product contains 'table': regency 30" x 96" 16-gauge 304 stainless steel com...
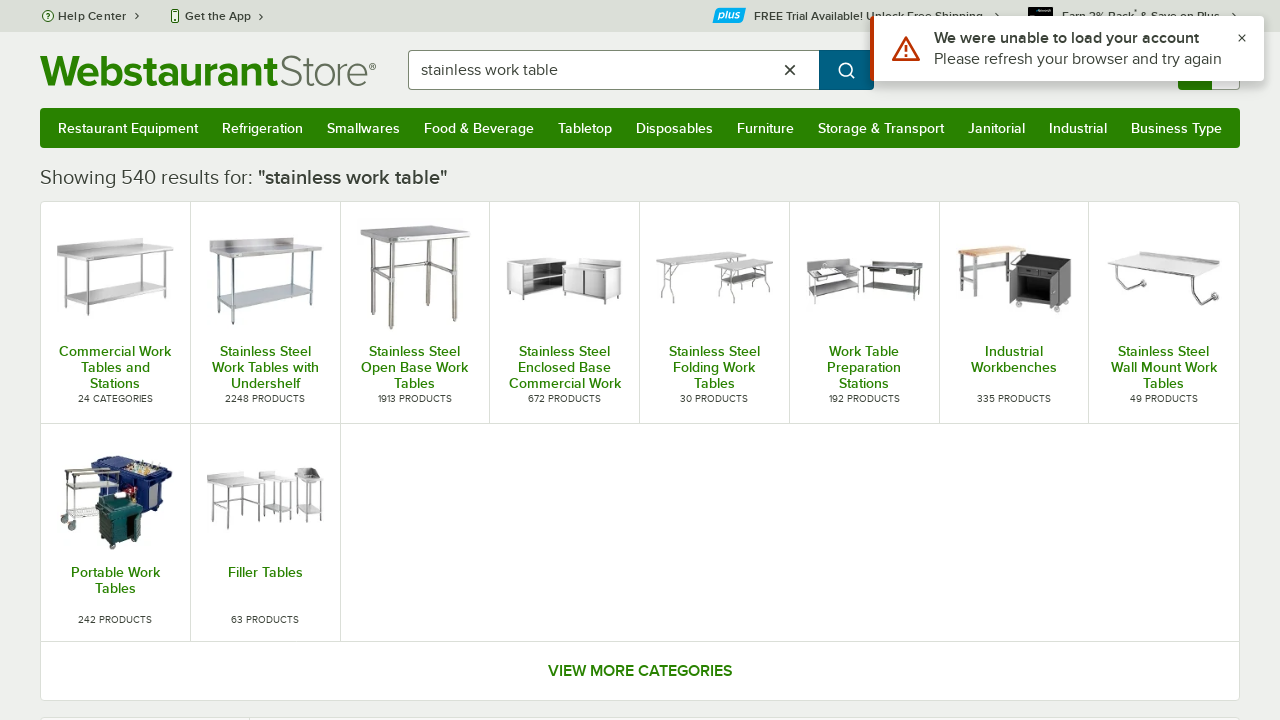

Verified product contains 'table': regency 18" x 48" 18-gauge 304 stainless steel com...
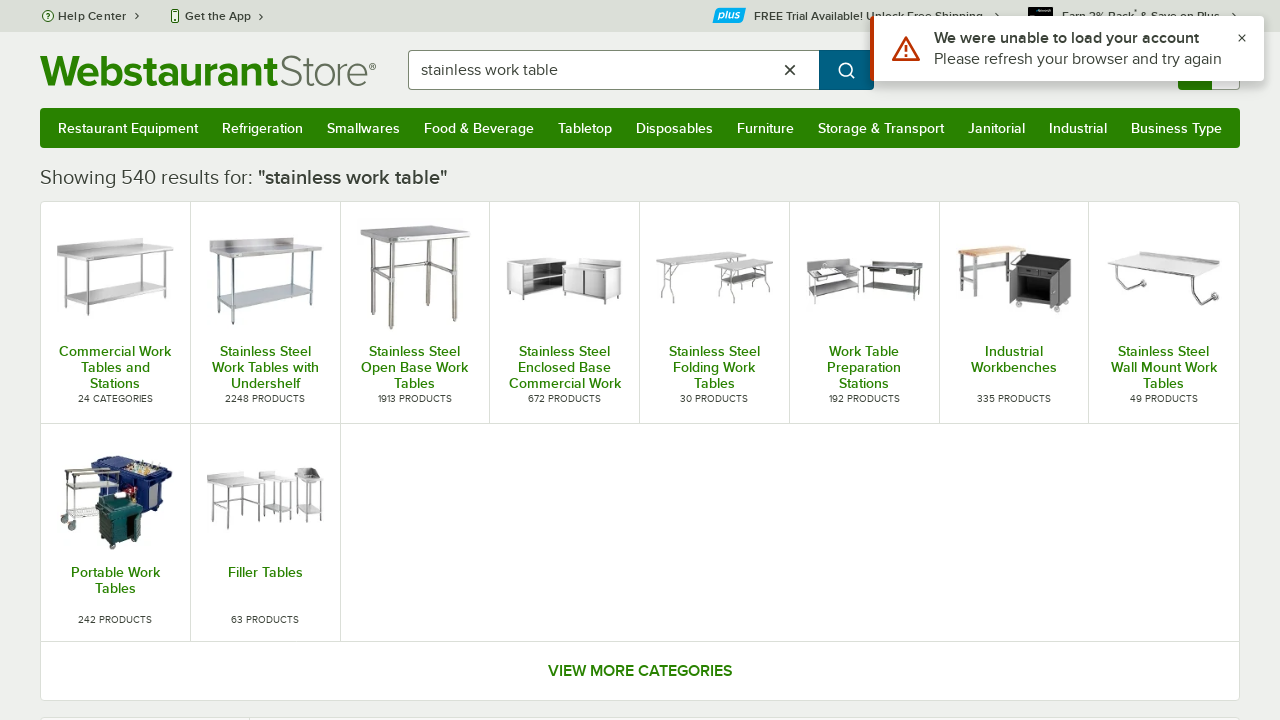

Verified product contains 'table': steelton wt-3096e 30" x 96" 18 gauge 430 stainless...
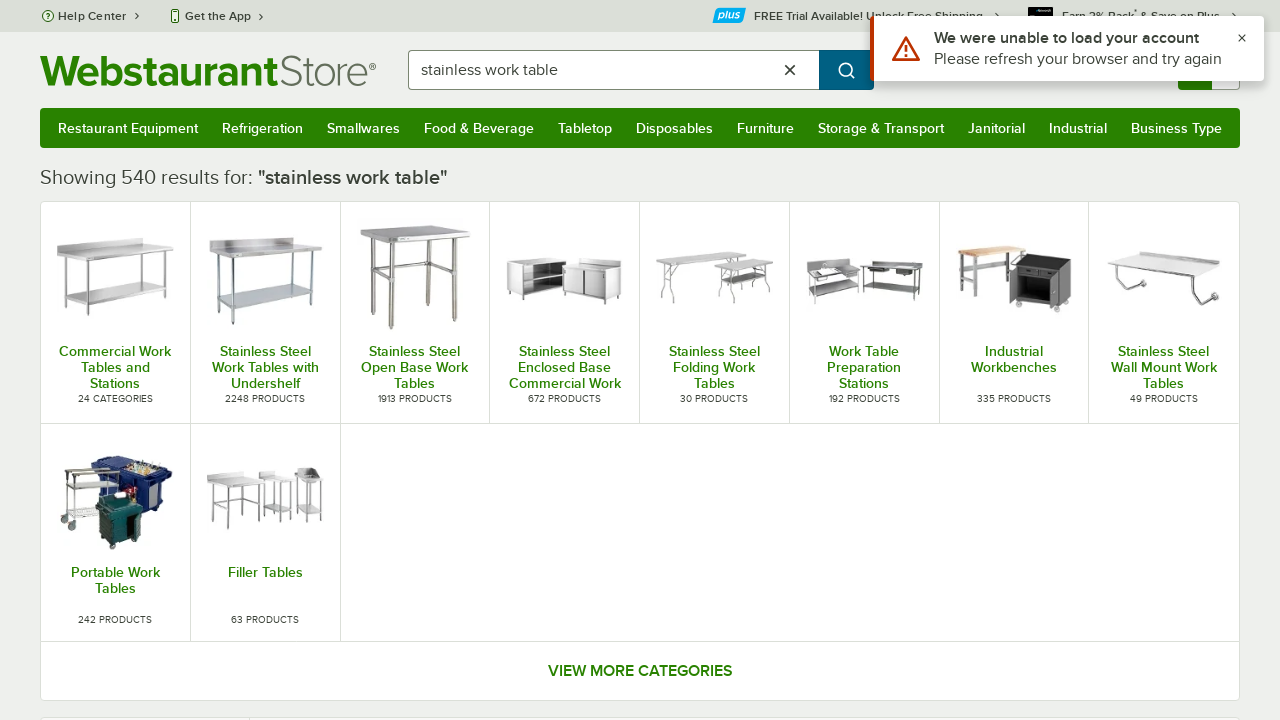

Verified product contains 'table': regency 36" x 96" 16 gauge stainless steel commerc...
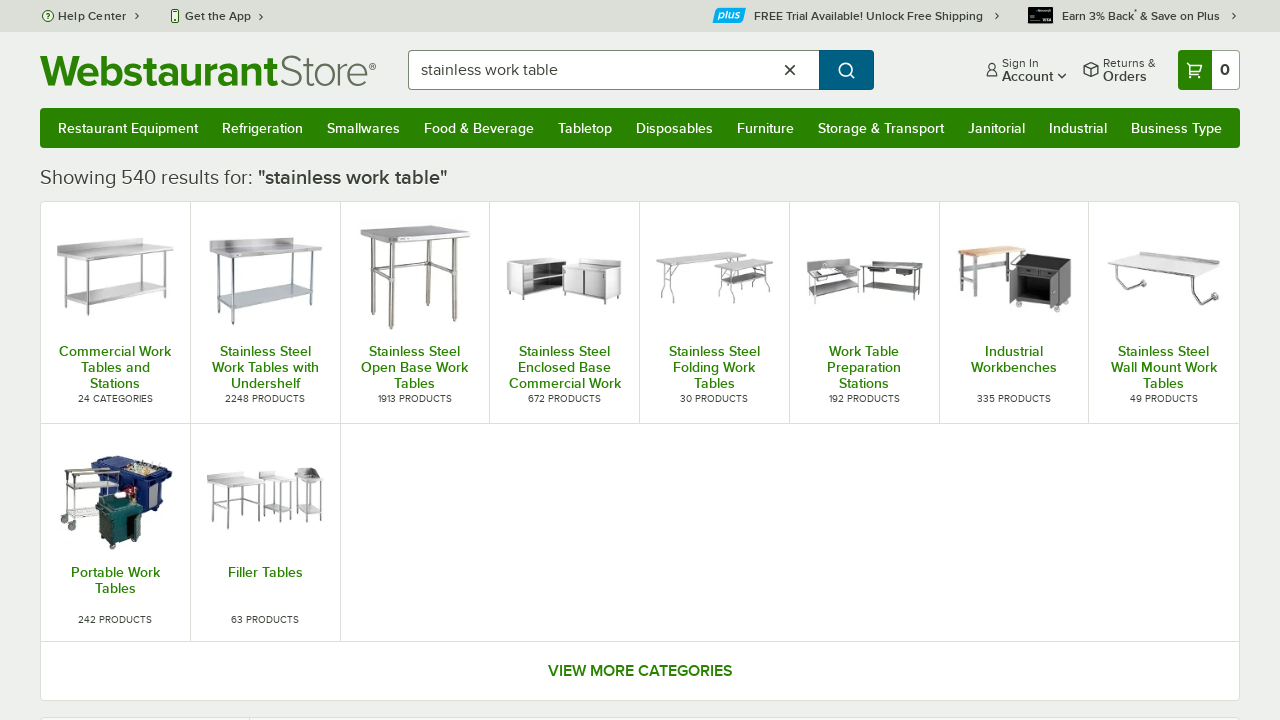

Verified product contains 'table': regency spec line 30" x 60" 14 gauge stainless ste...
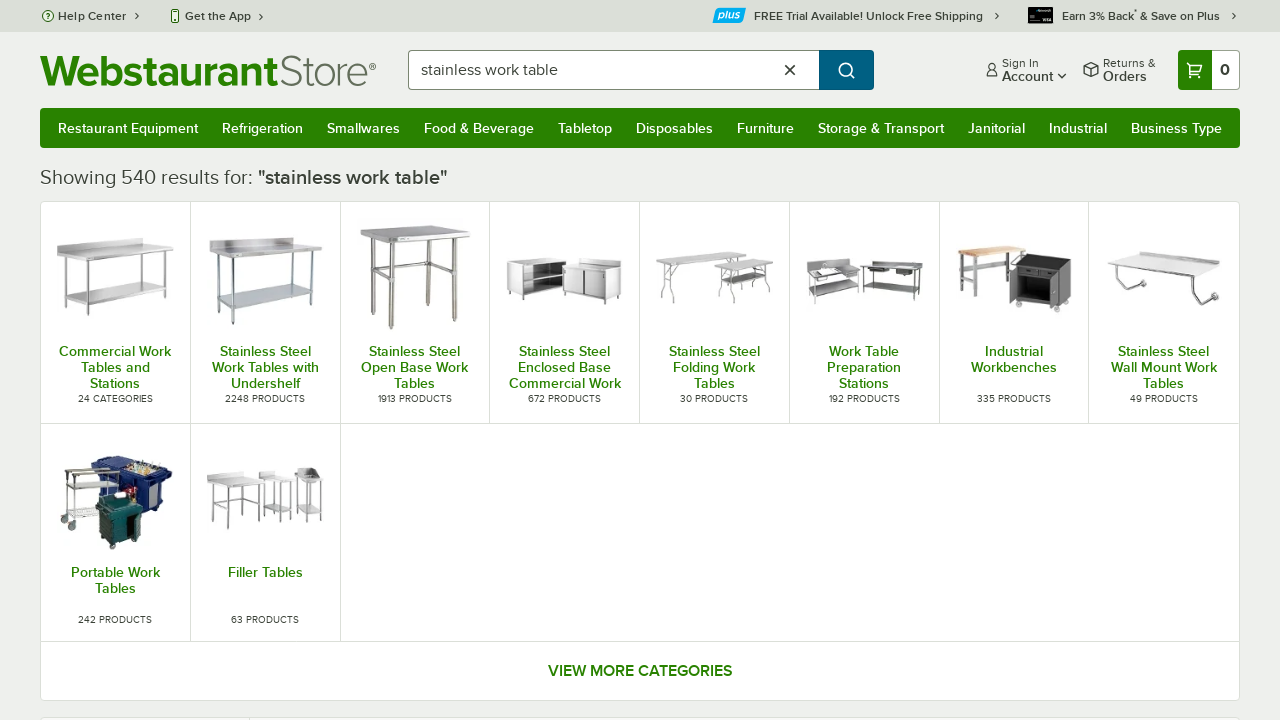

Verified product contains 'table': regency spec line 30" x 60" 14 gauge stainless ste...
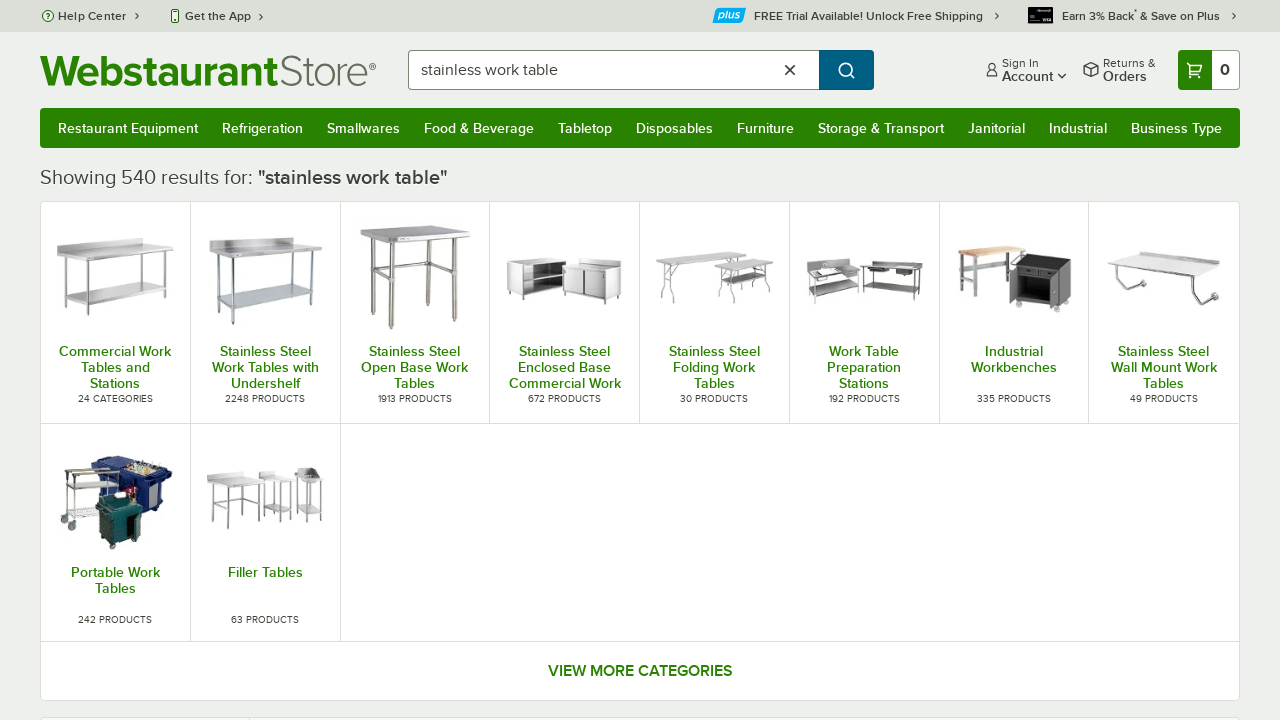

Verified product contains 'table': regency 24" x 72" 16-gauge 304 stainless steel com...
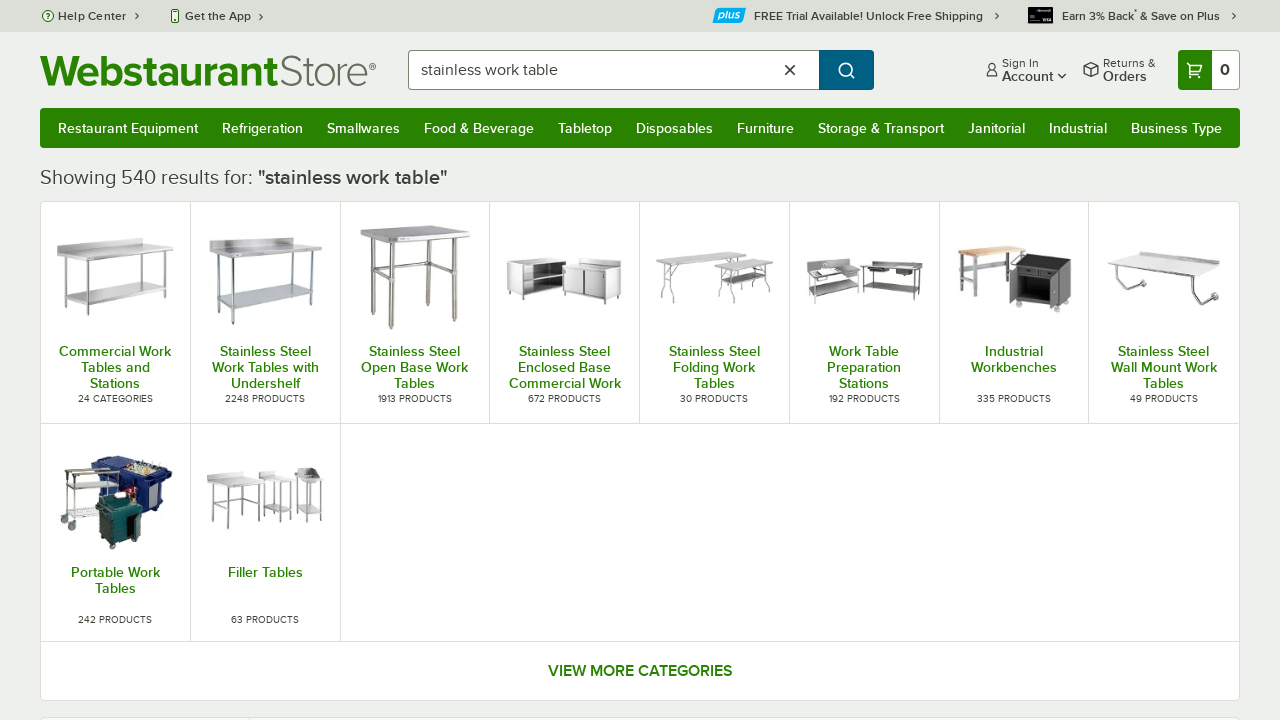

Verified product contains 'table': regency spec line 30" x 48" 14 gauge stainless ste...
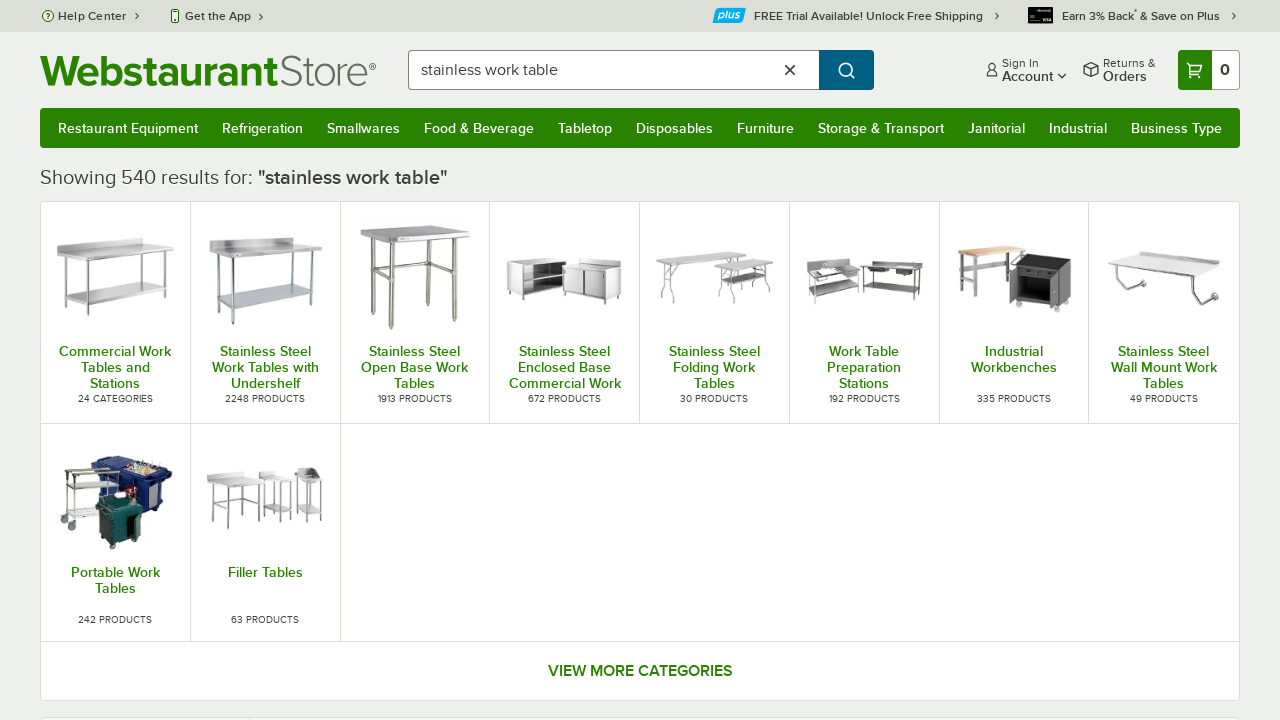

Verified product contains 'table': regency 30" x 72" 18-gauge 304 stainless steel com...
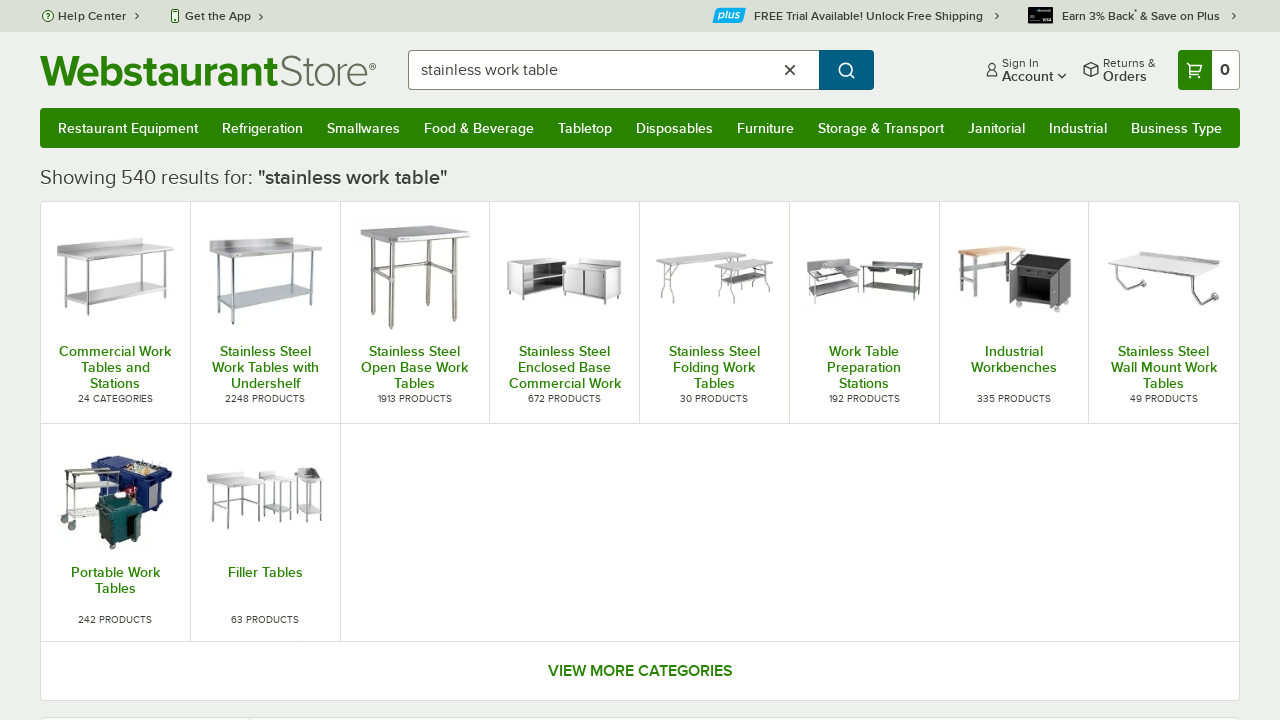

Verified product contains 'table': regency 30" x 15" 18-gauge 304 stainless steel equ...
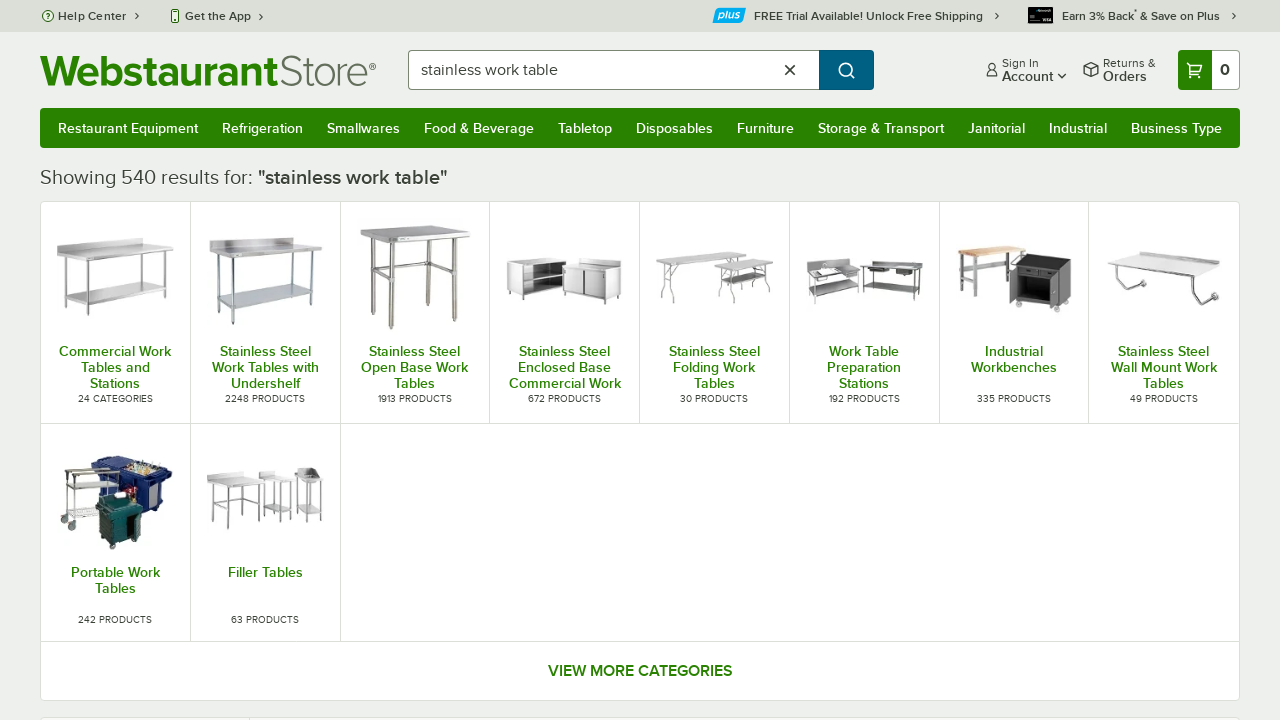

Verified product contains 'table': steelton wt-2424e 24" x 24" 18 gauge 430 stainless...
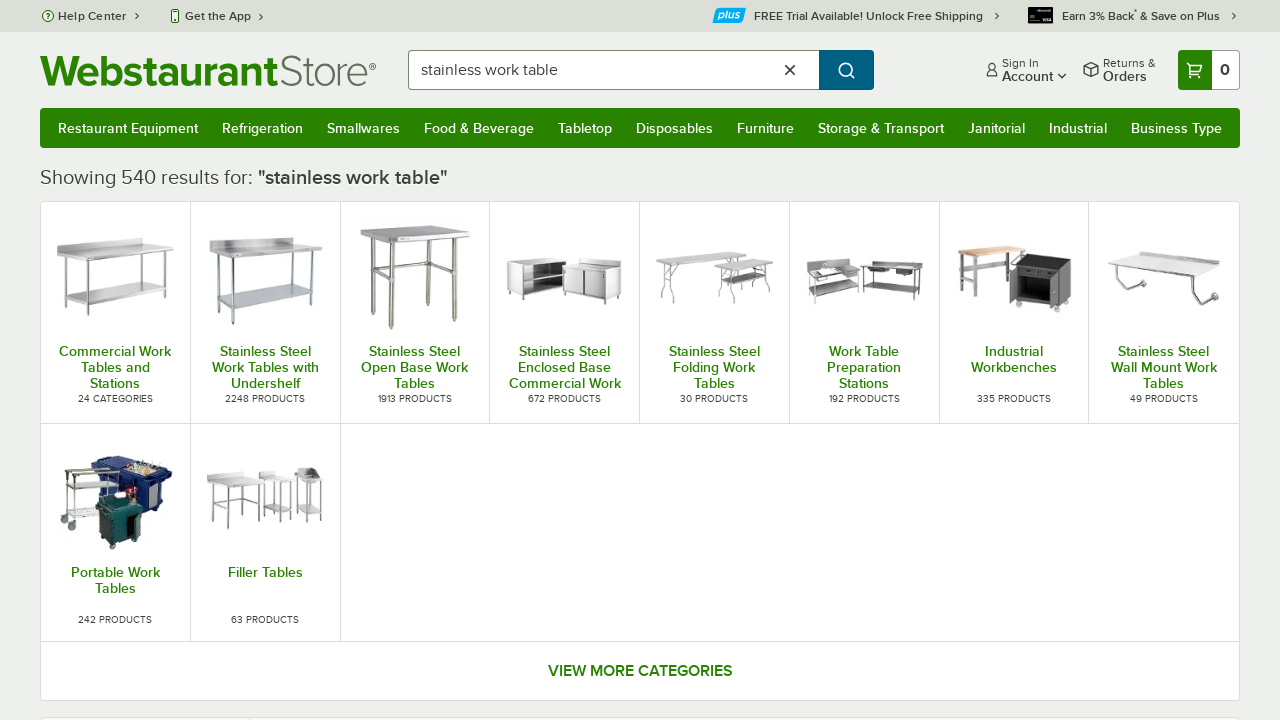

Verified product contains 'table': regency 18" x 48" 18-gauge 304 stainless steel com...
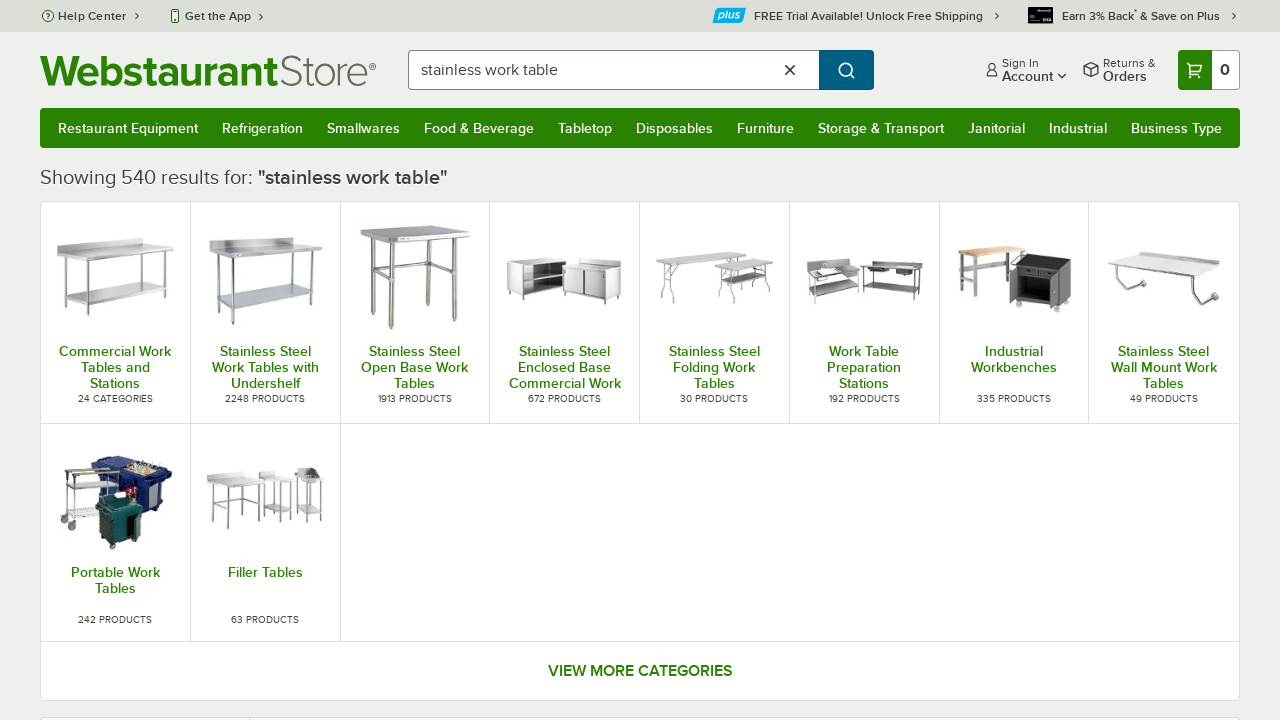

Verified product contains 'table': regency 18" x 30" 18-gauge 304 stainless steel com...
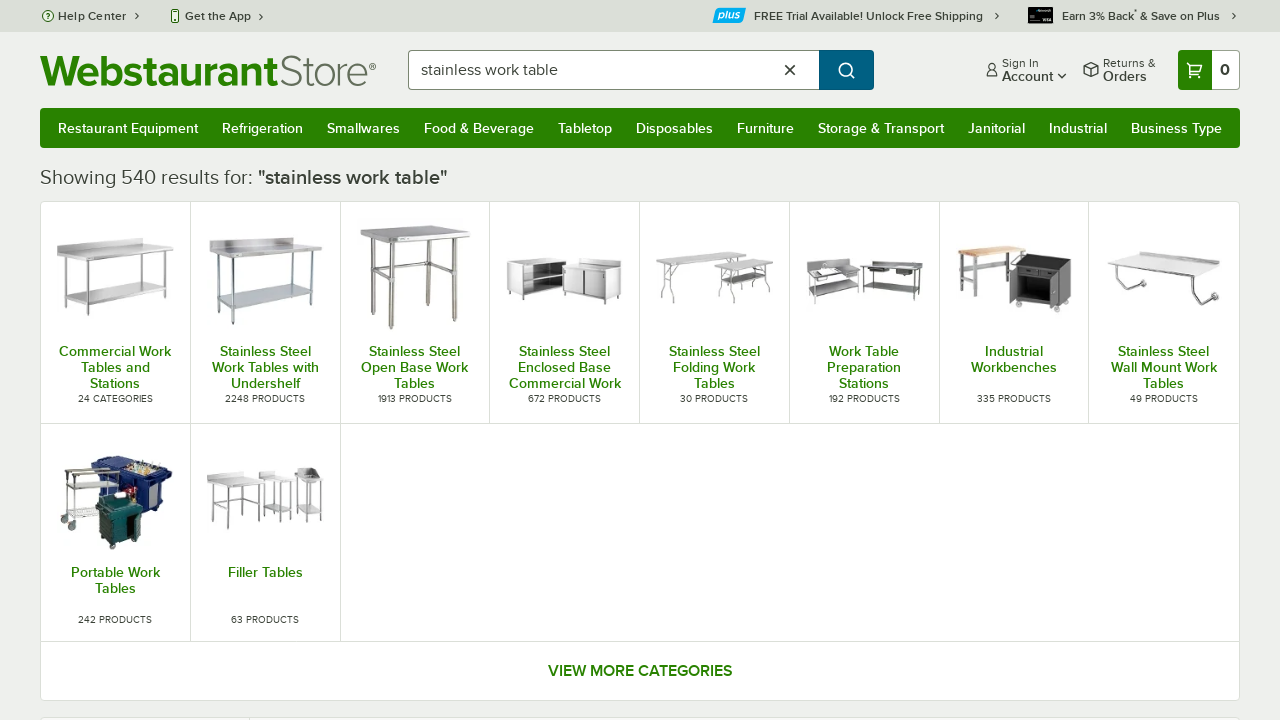

Verified product contains 'table': steelton wt-3048-eb2 30" x 48" 18 gauge 430 stainl...
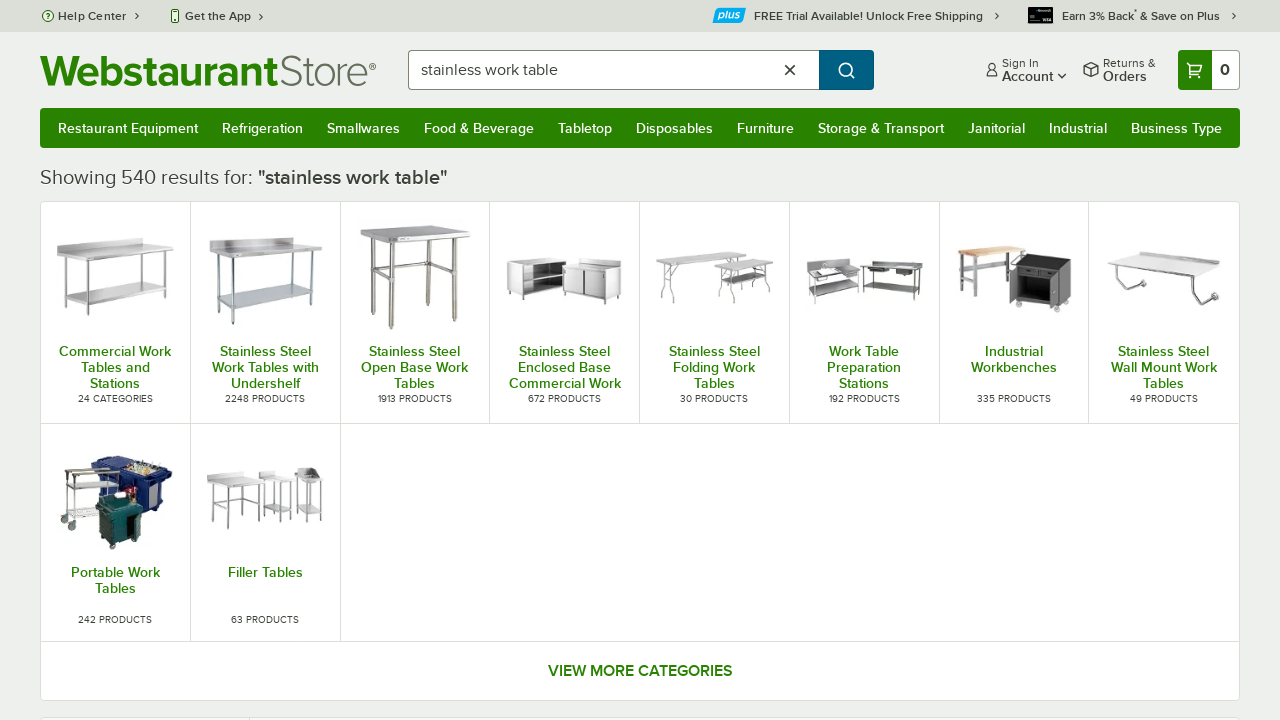

Verified product contains 'table': steelton wt-3072-eb2 30" x 72" 18 gauge 430 stainl...
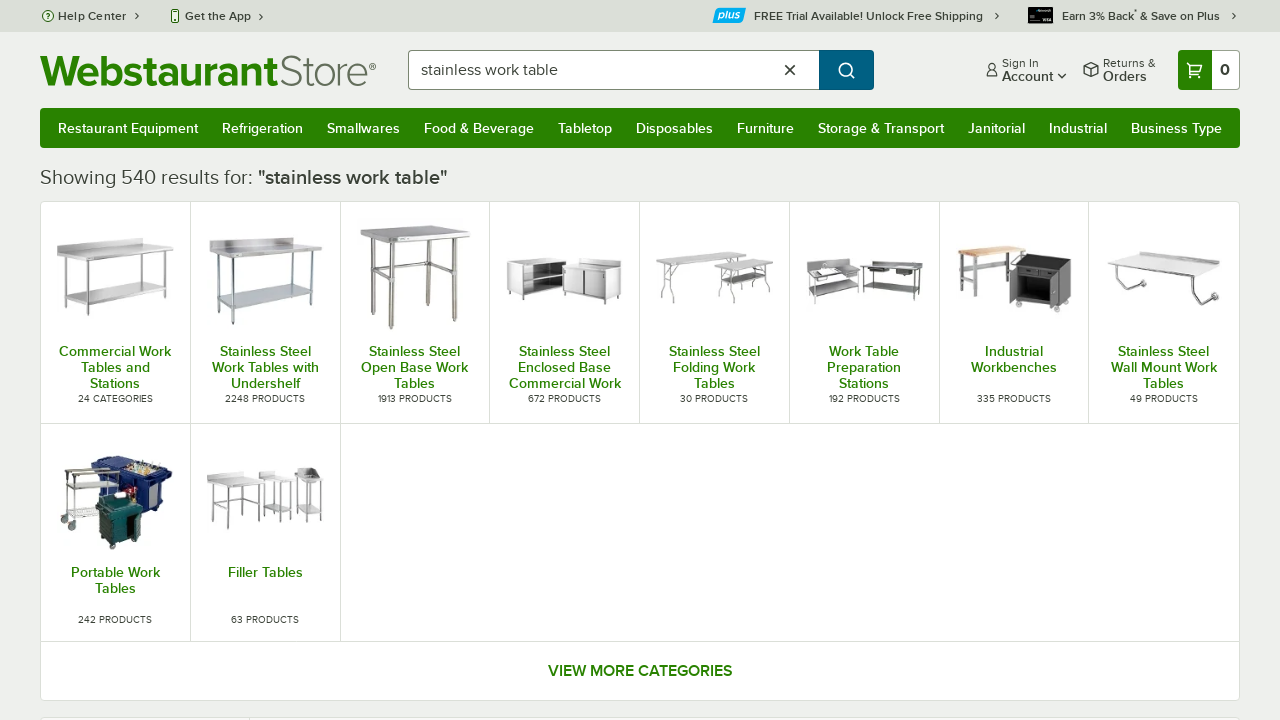

Verified product contains 'table': regency 36" x 48" 16 gauge stainless steel commerc...
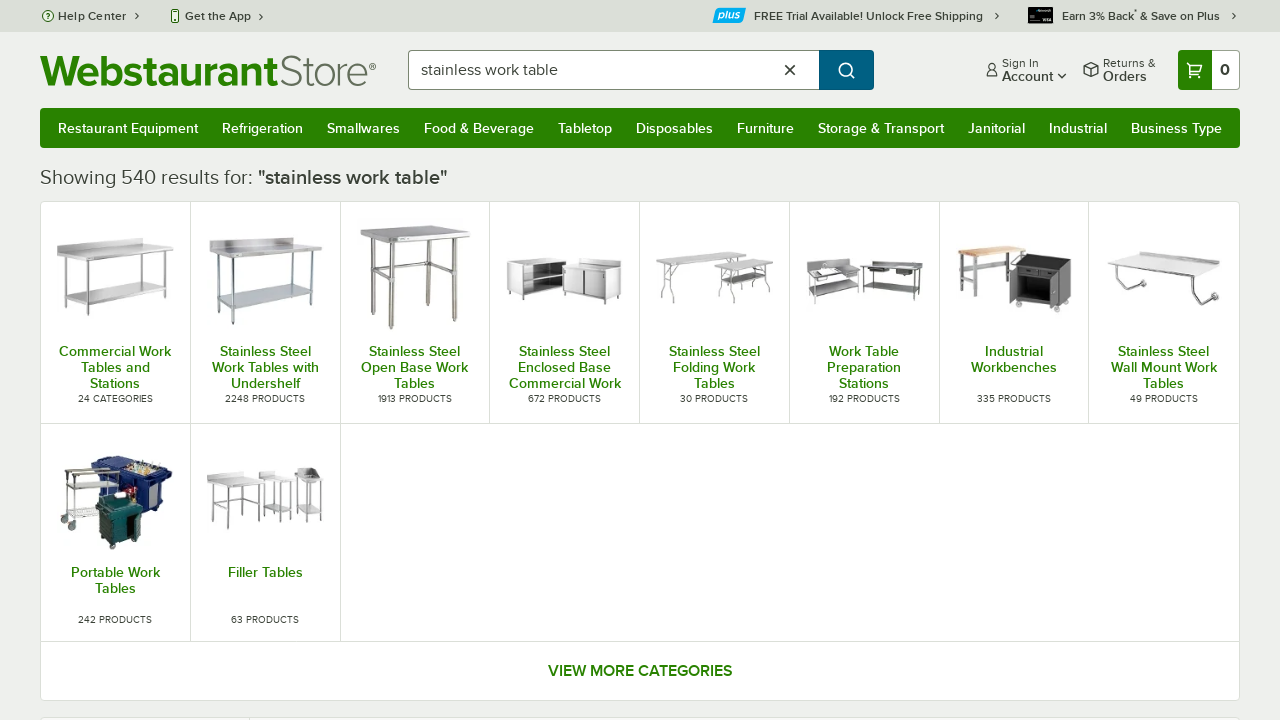

Verified product contains 'table': regency 24" x 72" 18-gauge 304 stainless steel com...
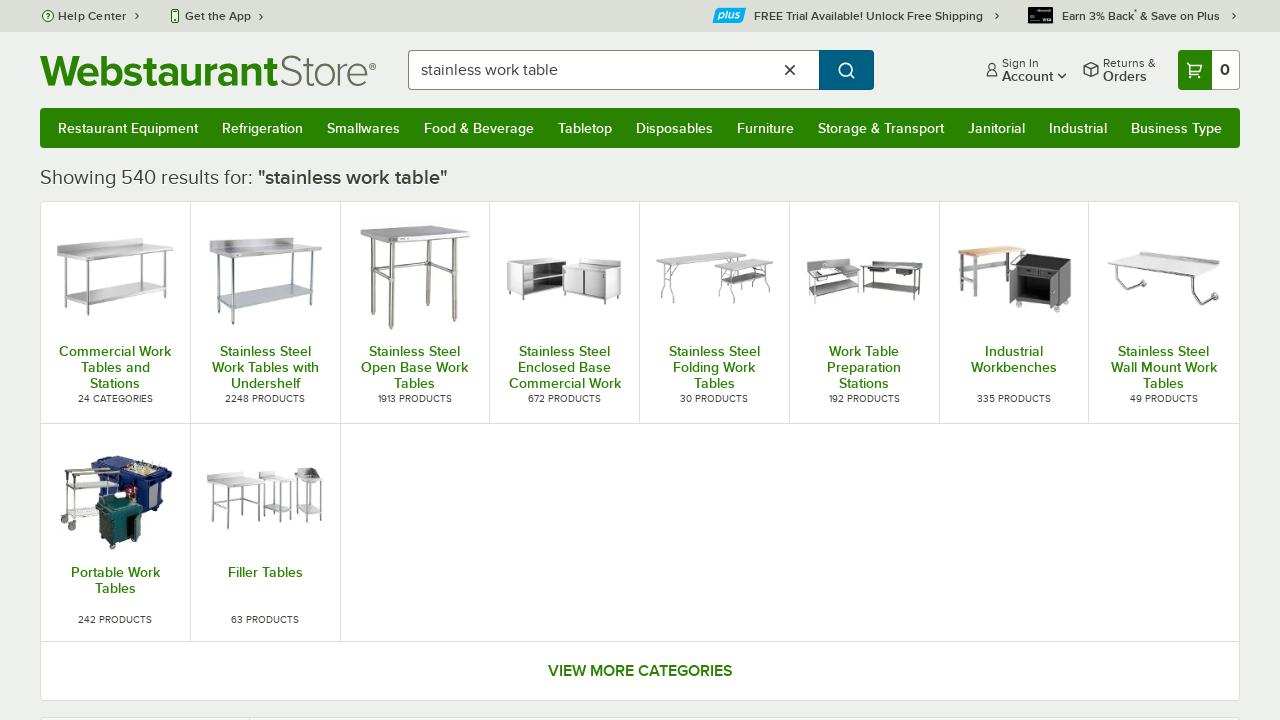

Verified product contains 'table': steelton wt-3036e 30" x 36" 18 gauge 430 stainless...
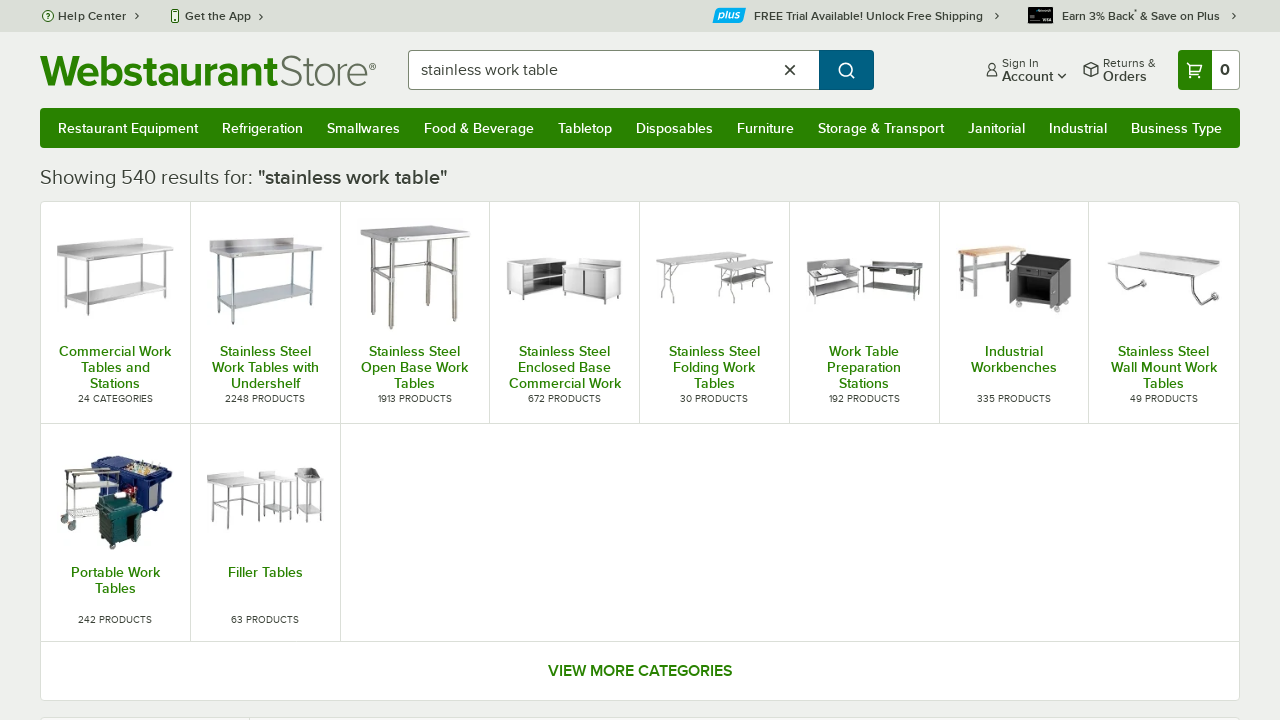

Verified product contains 'table': regency 18" x 48" 16-gauge 304 stainless steel com...
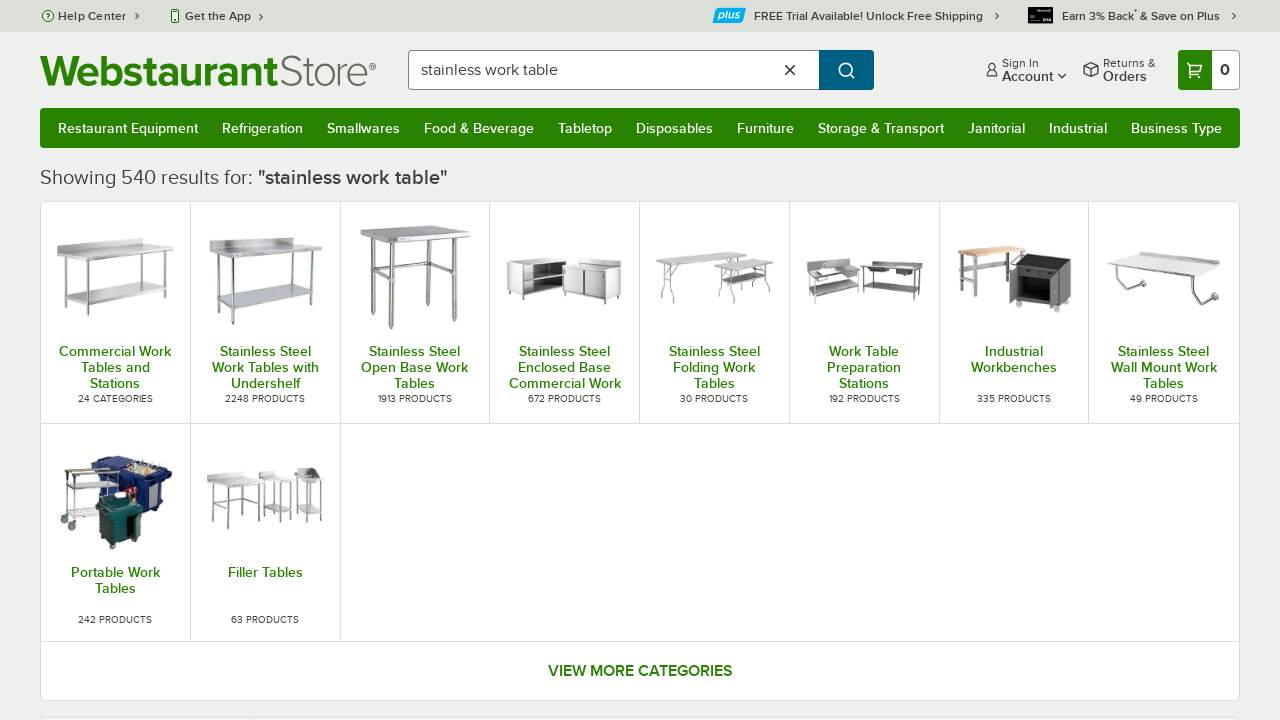

Verified product contains 'table': regency 30" x 60" 16-gauge 304 stainless steel com...
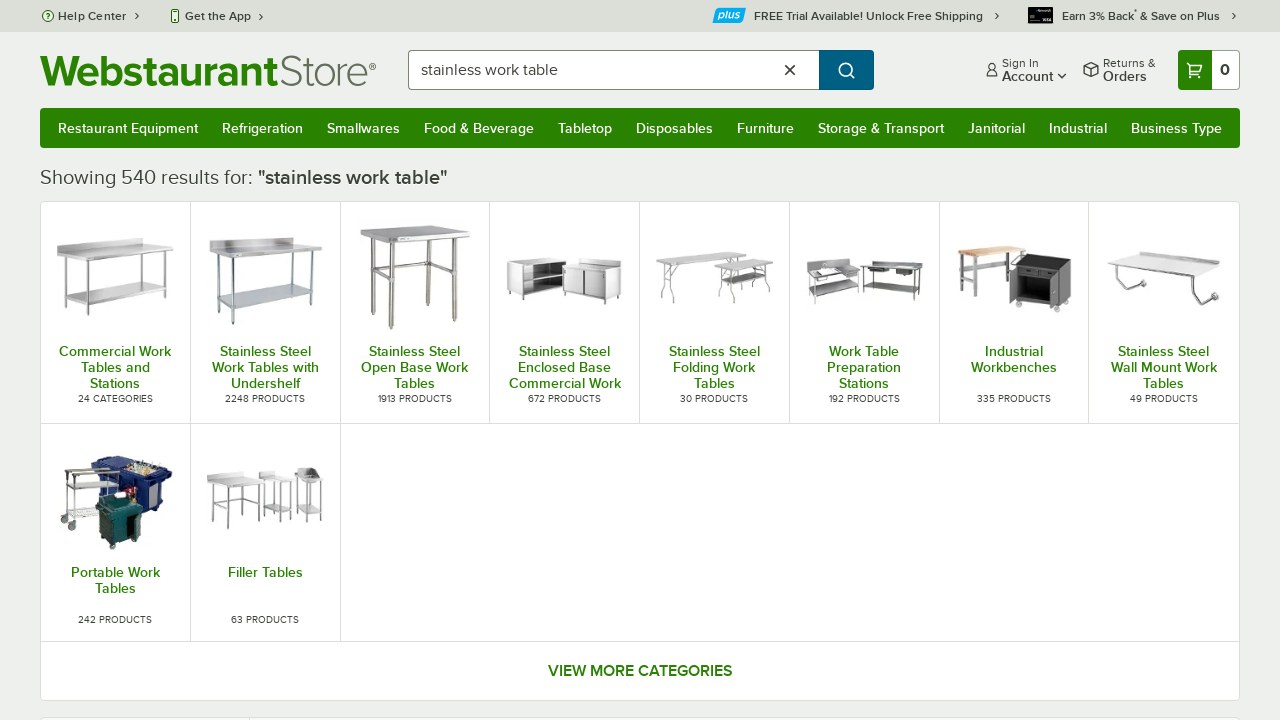

Verified product contains 'table': regency 24" x 48" 18-gauge 304 stainless steel com...
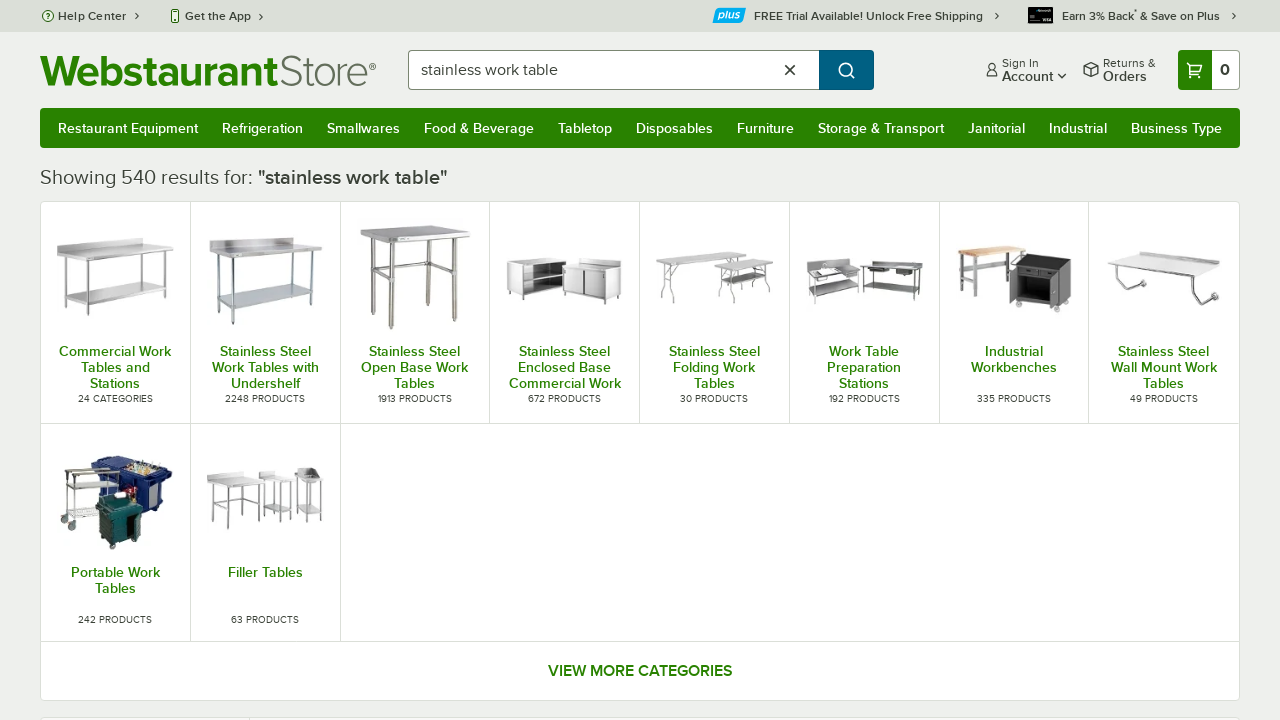

Verified product contains 'table': steelton wt-3030e 30" x 30" 18 gauge 430 stainless...
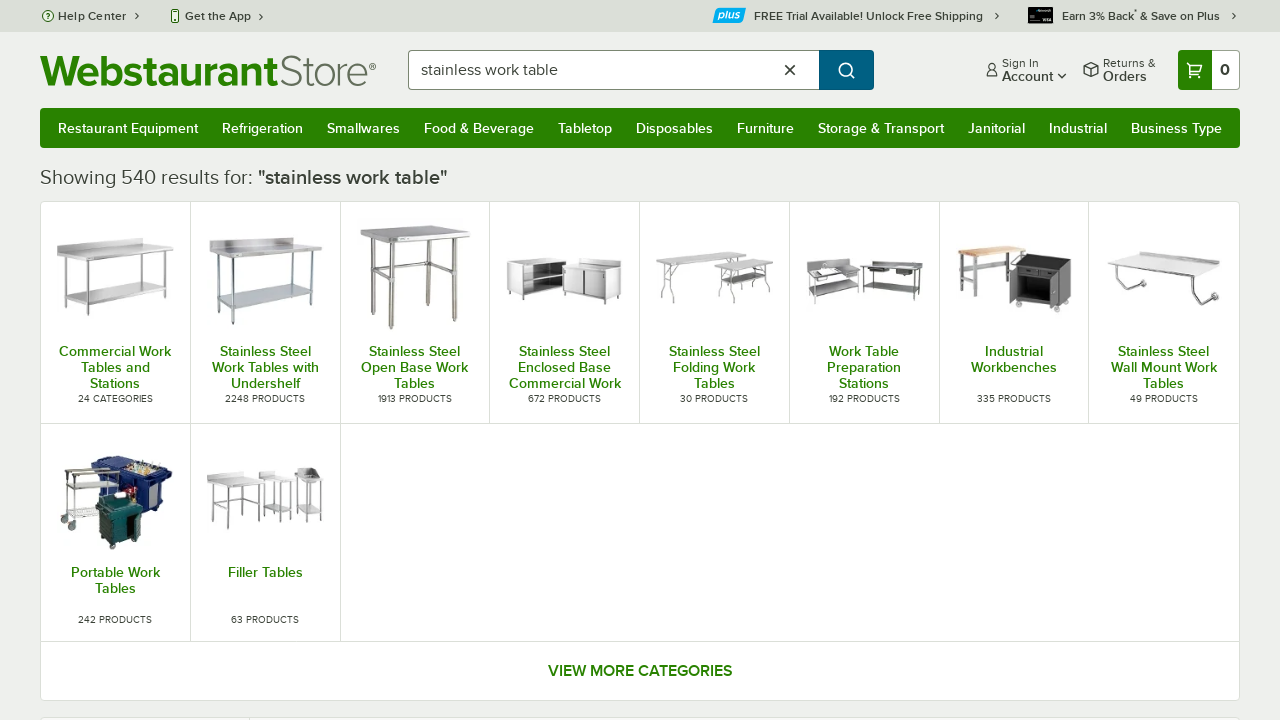

Verified product contains 'table': regency wt-2424-4bs-3-16 24" x 24" 16-gauge stainl...
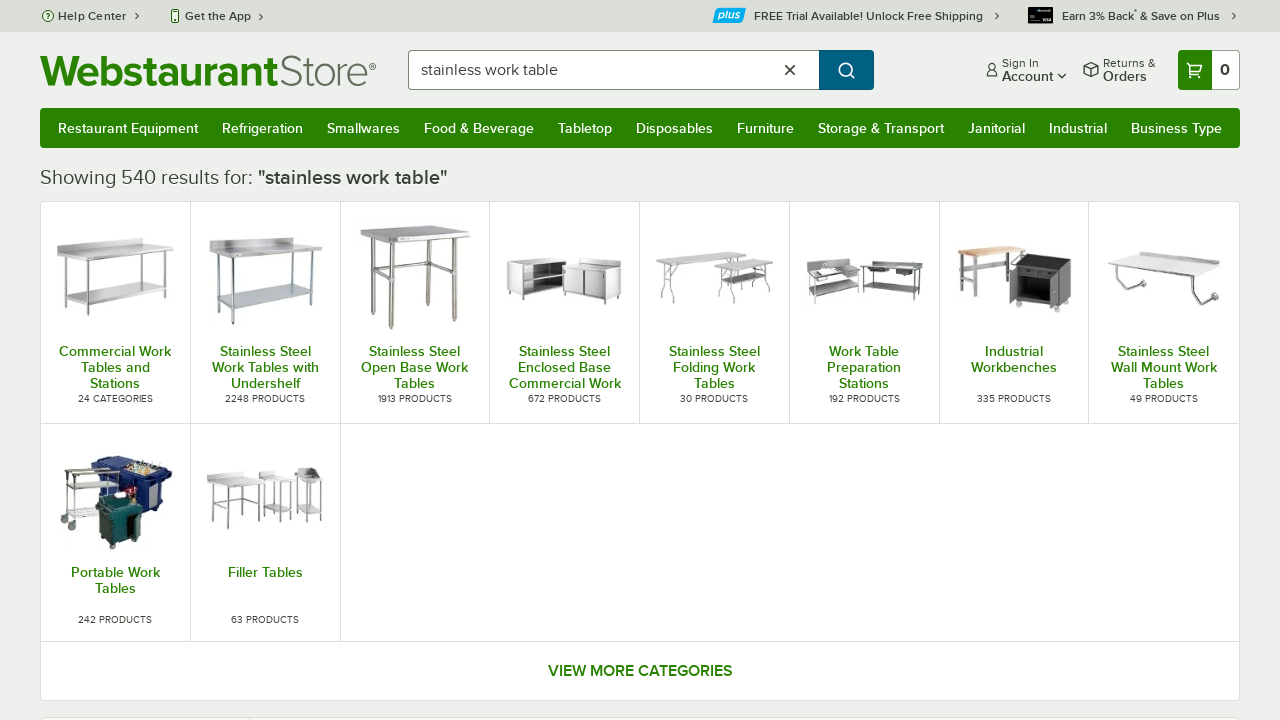

Verified product contains 'table': regency 30" x 84" 16-gauge 304 stainless steel com...
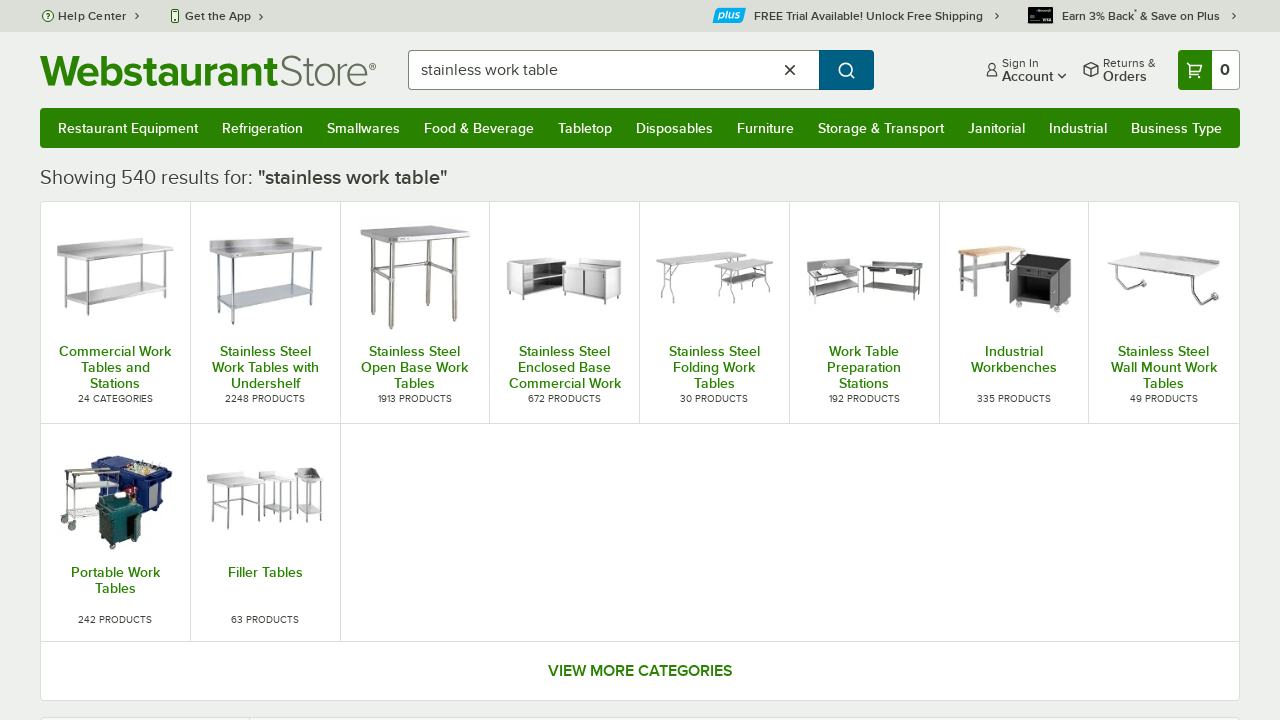

Verified product contains 'table': regency spec line 24" x 48" 14 gauge stainless ste...
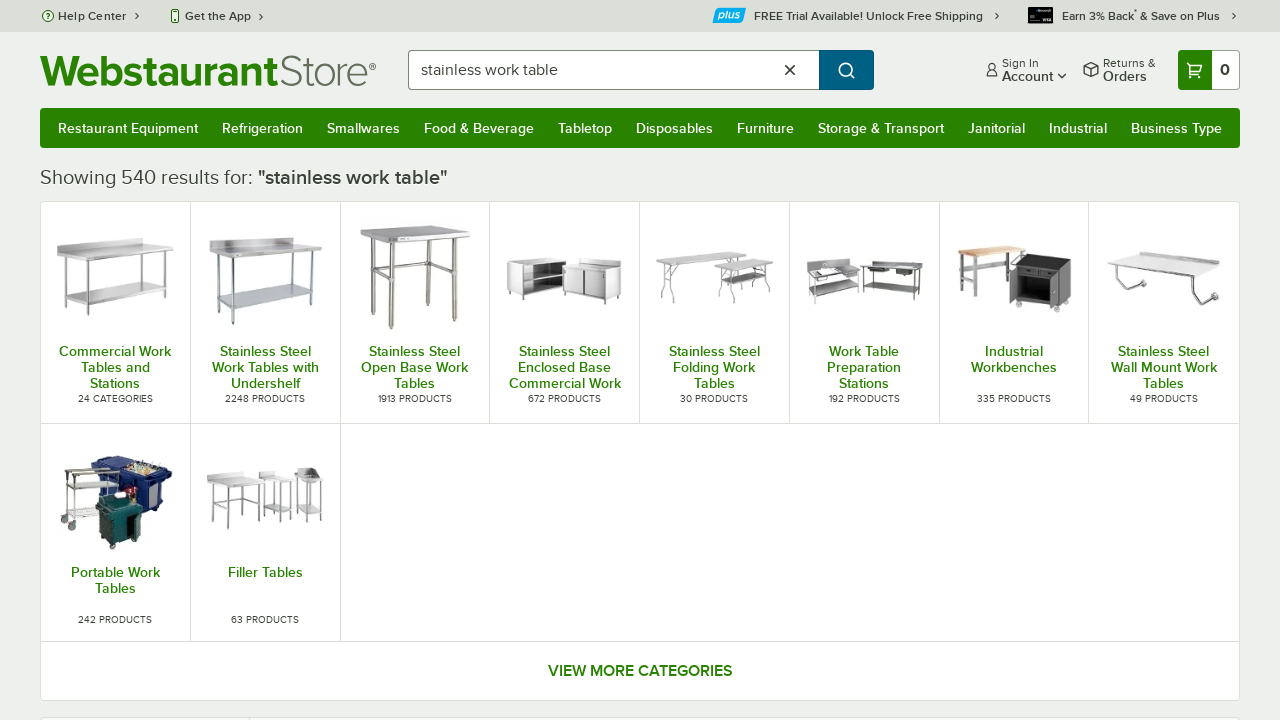

Verified product contains 'table': regency 30" x 96" 16 gauge stainless steel work ta...
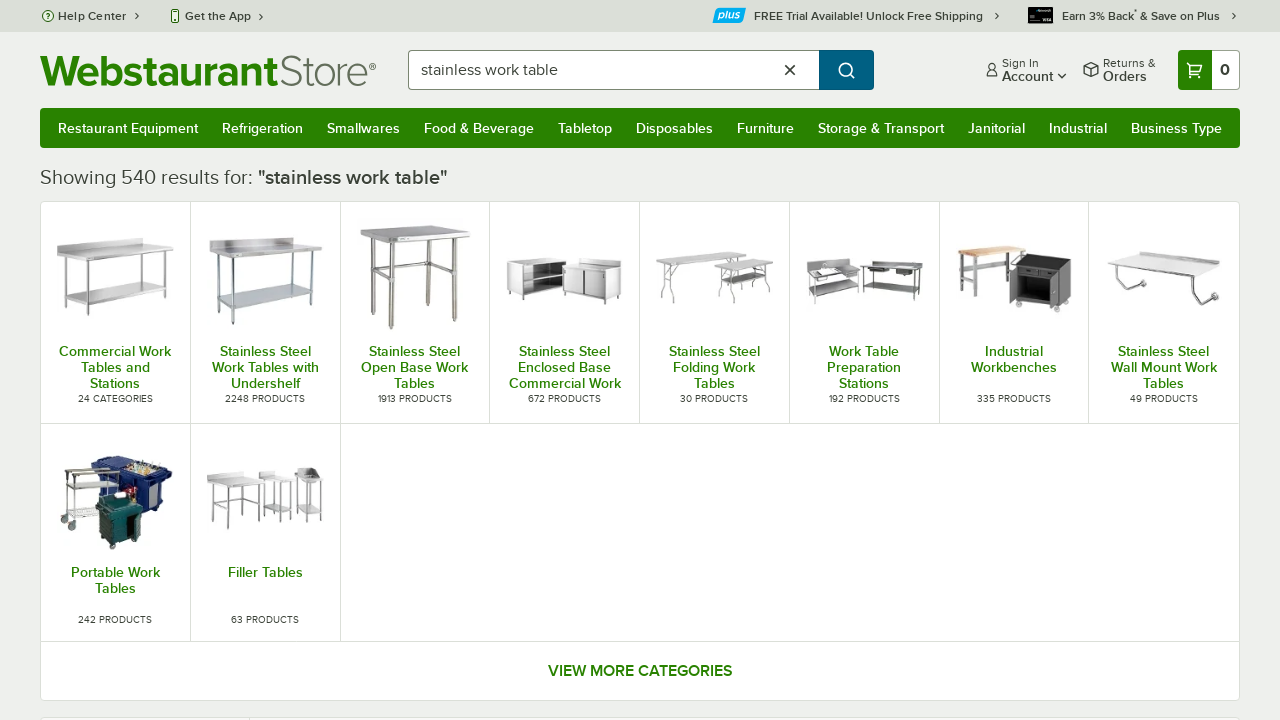

Verified product contains 'table': regency spec line 24" x 60" 14 gauge stainless ste...
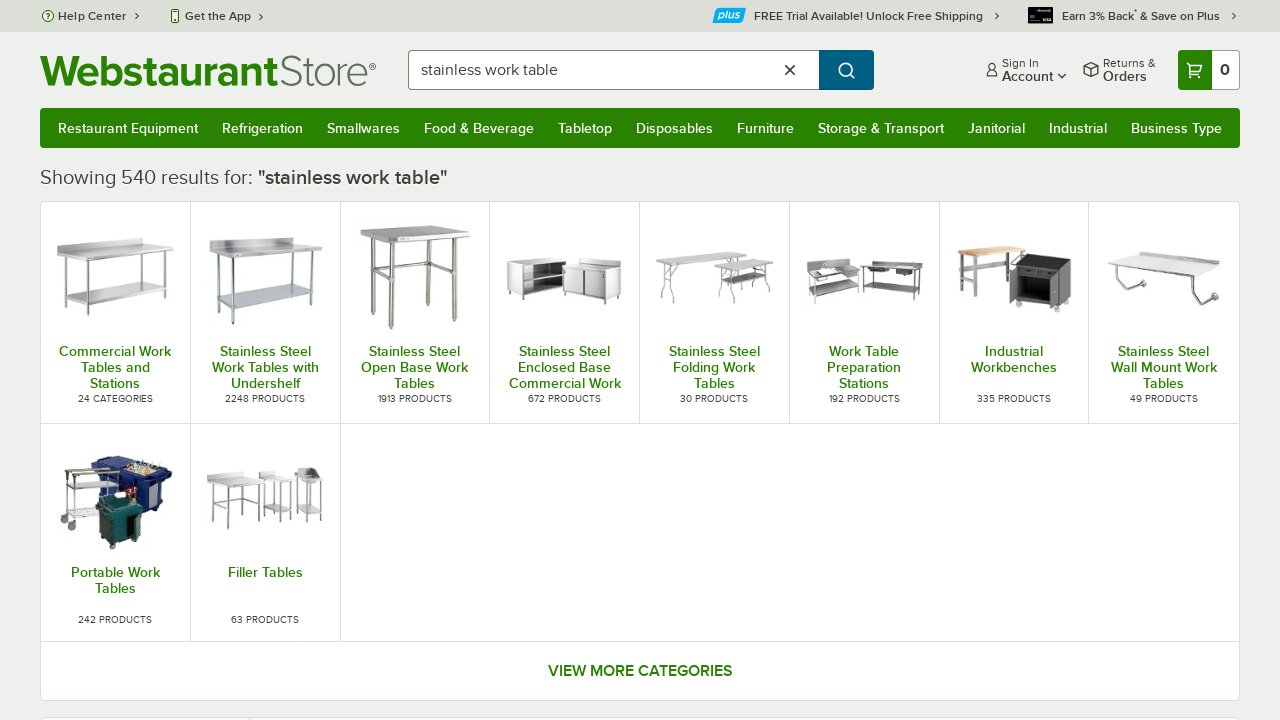

Verified product contains 'table': regency spec line 36" x 48" 14 gauge stainless ste...
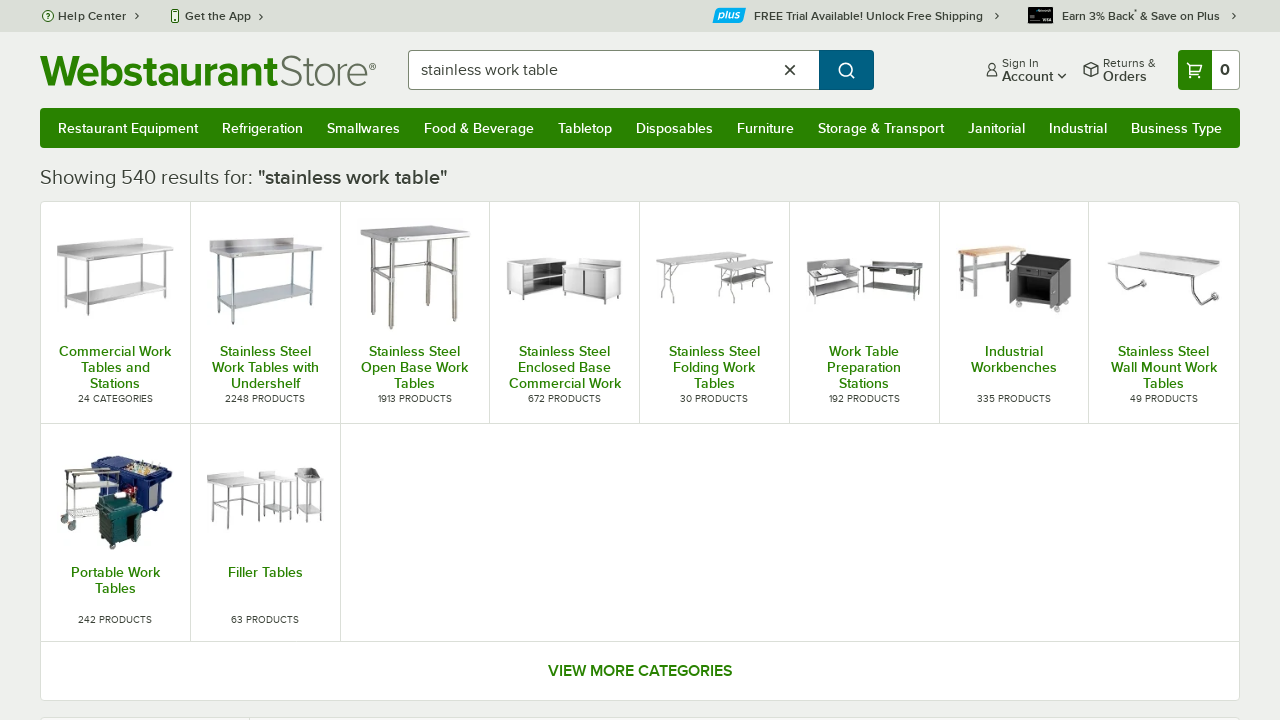

Verified product contains 'table': regency spec line 24" x 60" 14 gauge stainless ste...
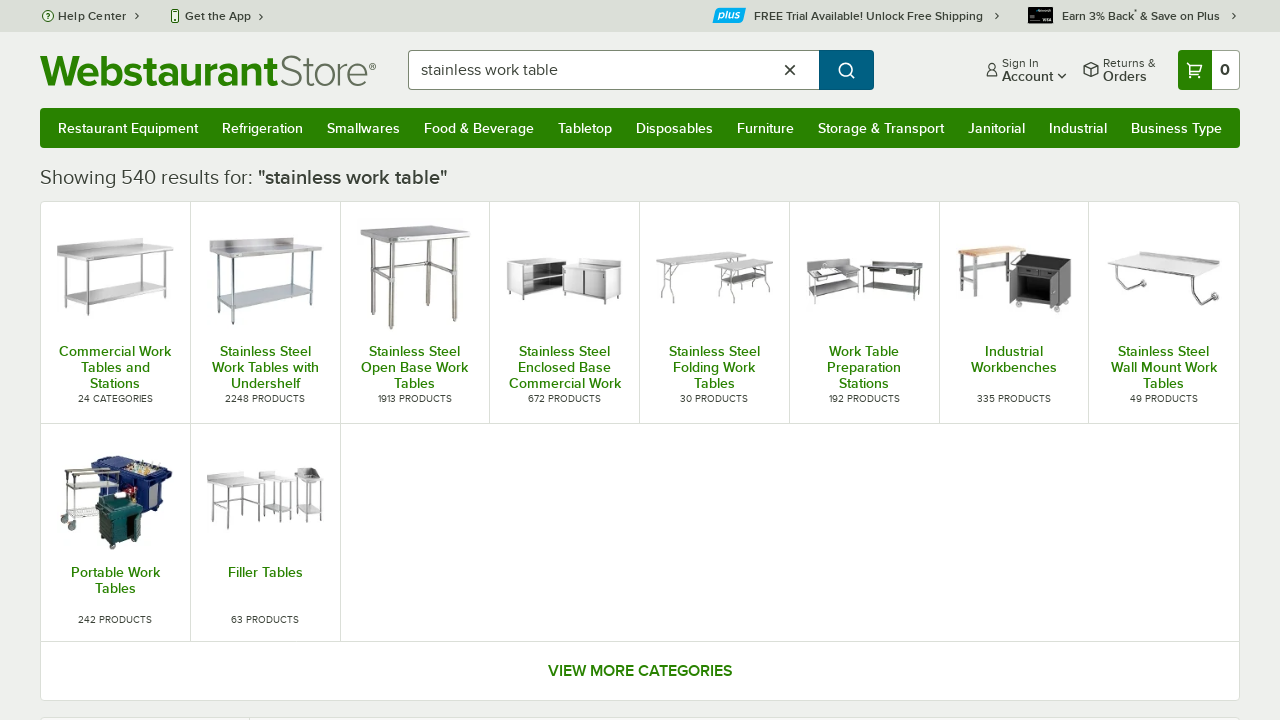

Verified product contains 'table': regency 30" x 30" 16-gauge 304 stainless steel com...
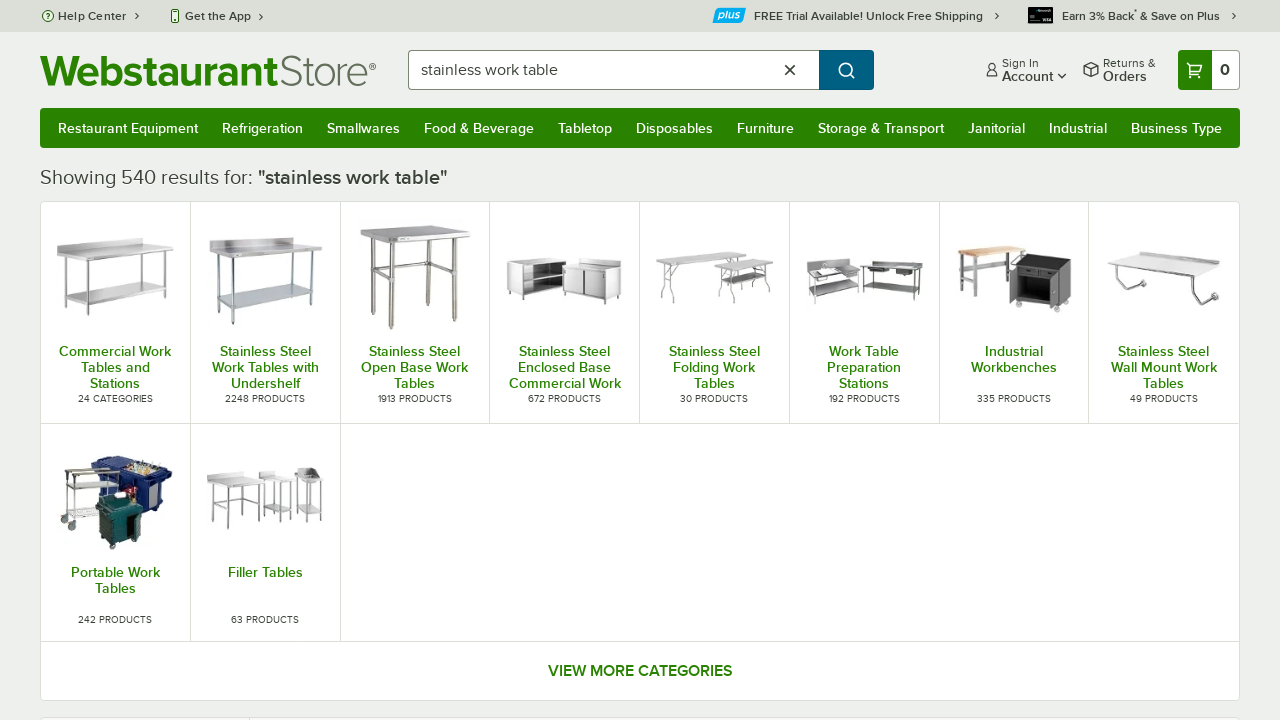

Verified product contains 'table': regency 24" x 36" 18-gauge 304 stainless steel com...
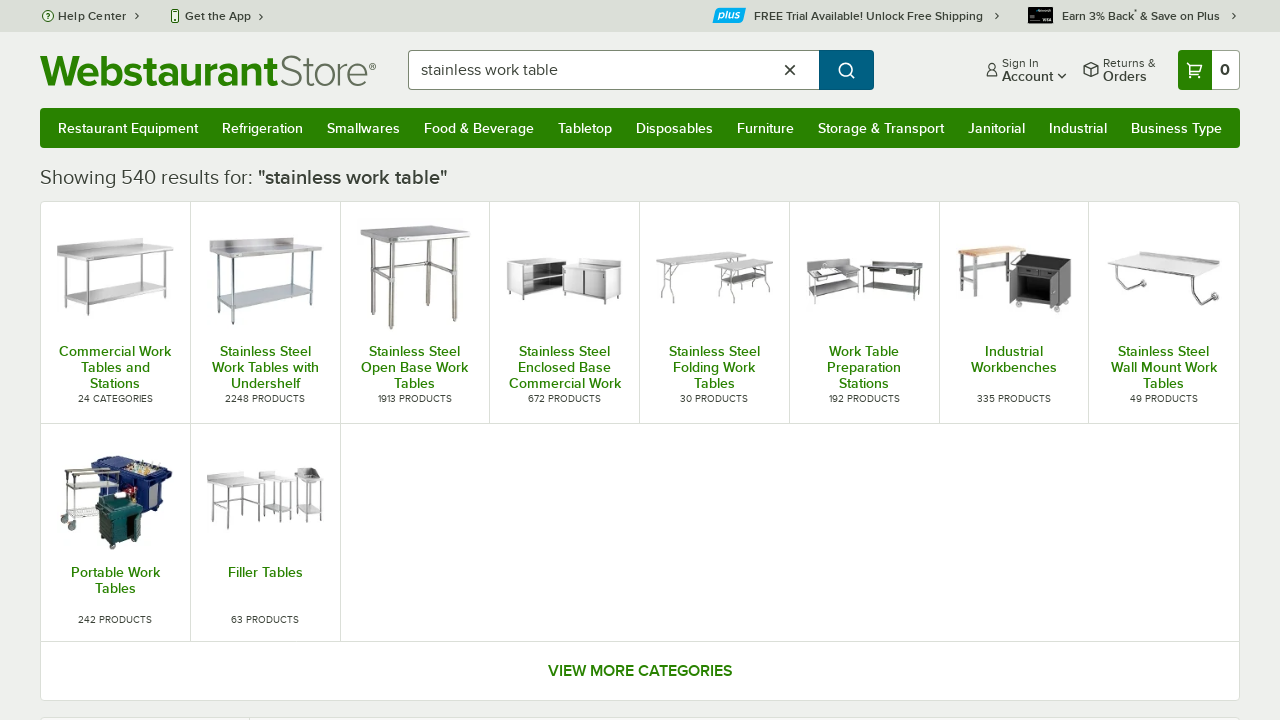

Verified product contains 'table': regency spec line 30" x 108" 14 gauge stainless st...
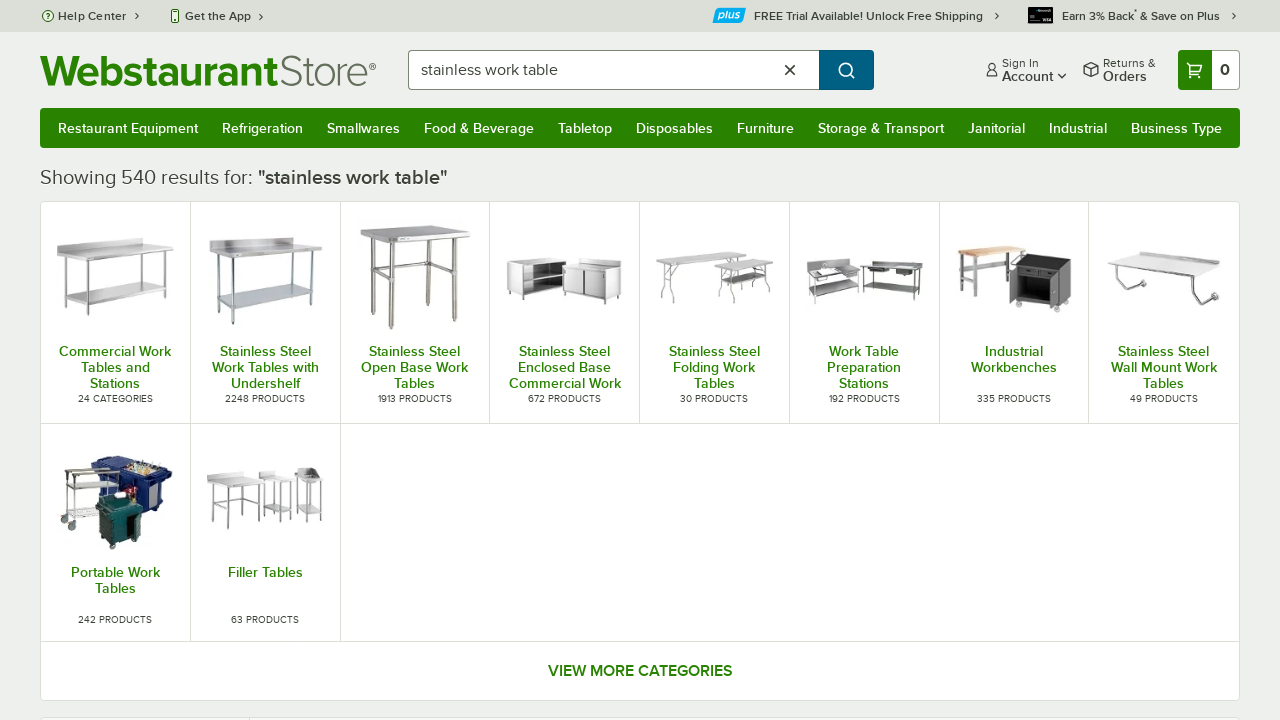

Verified product contains 'table': regency 24" x 30" 18-gauge 304 stainless steel com...
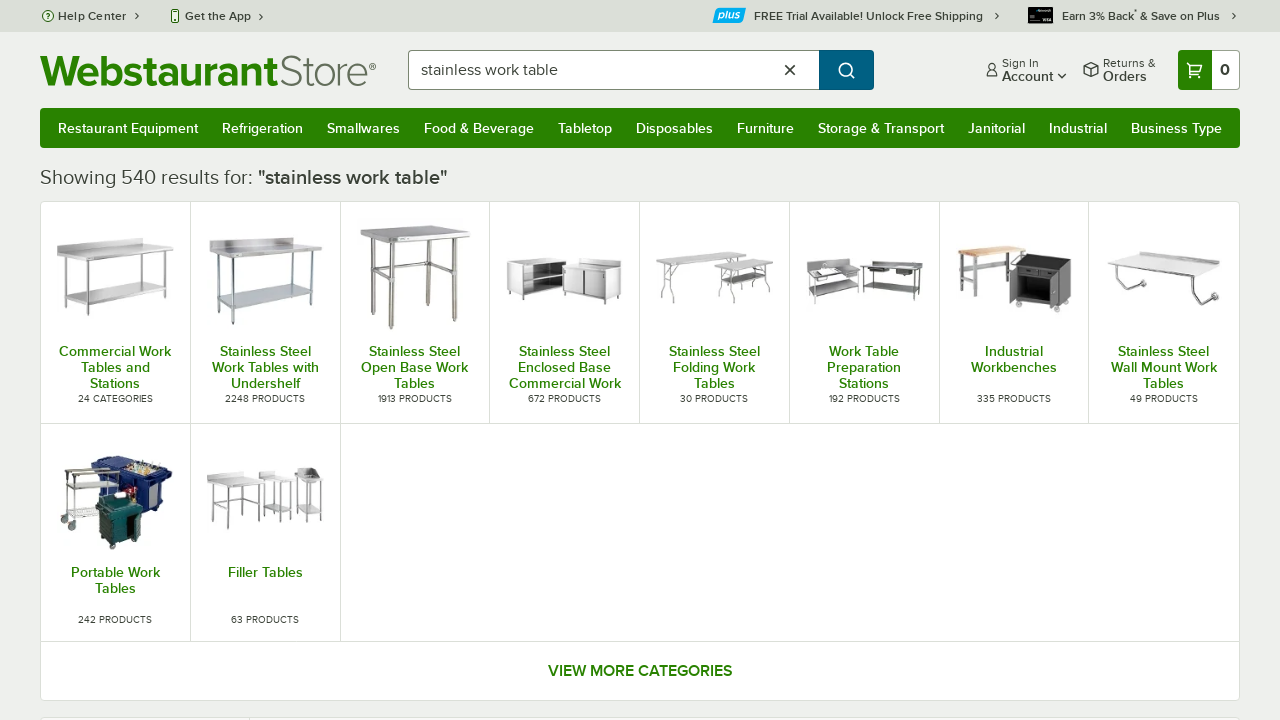

Verified product contains 'table': regency 30" x 30" 18-gauge 304 stainless steel com...
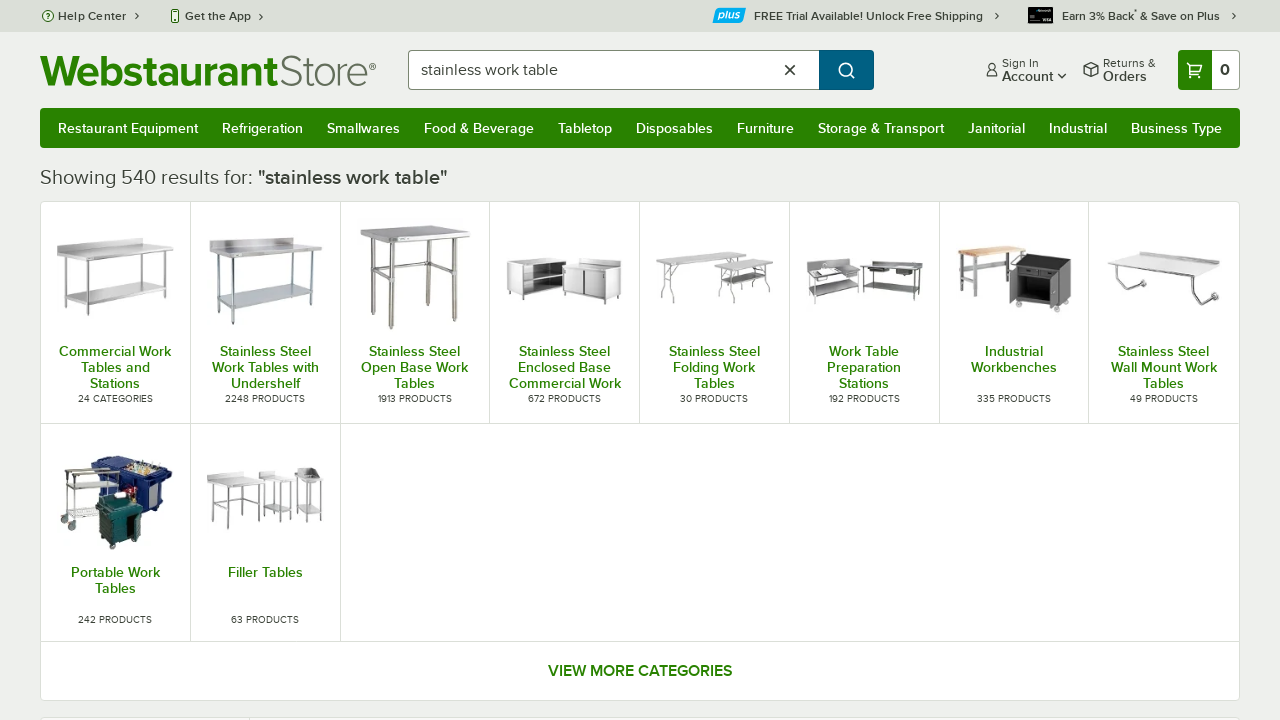

Verified product contains 'table': regency 24" x 84" 18 gauge 304 stainless steel com...
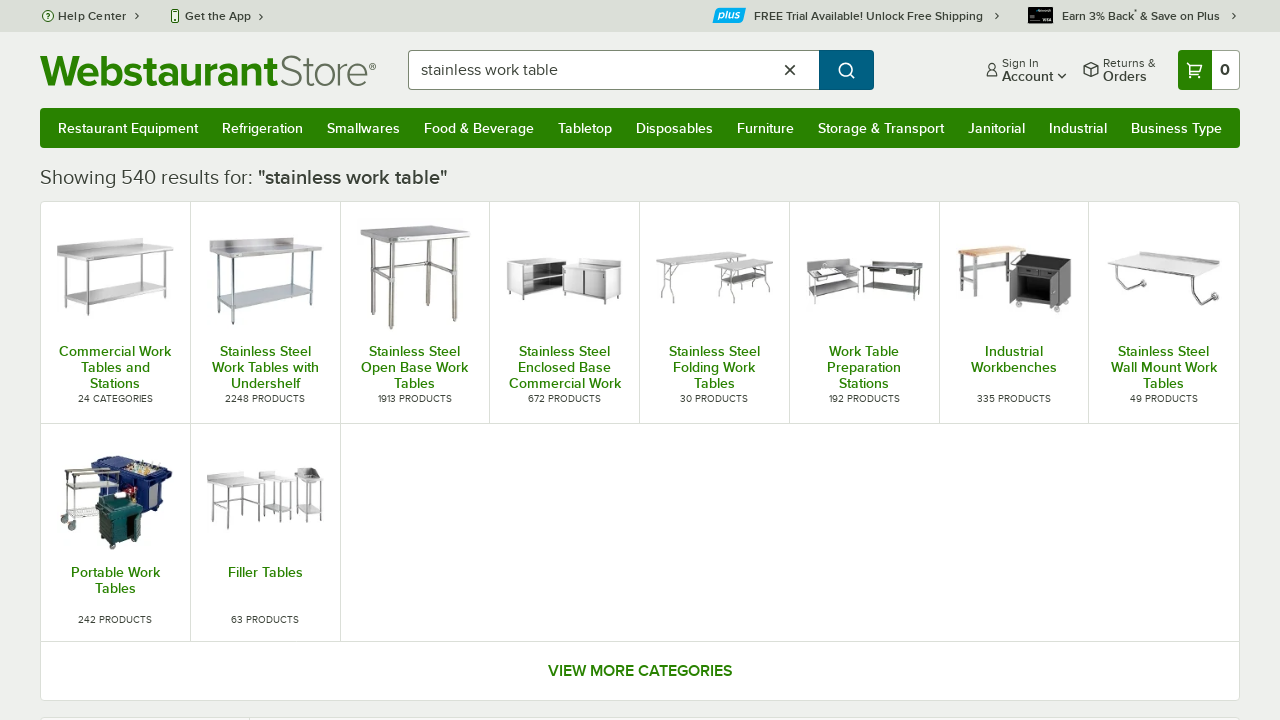

Verified product contains 'table': regency 30" x 72" 16 gauge stainless steel work ta...
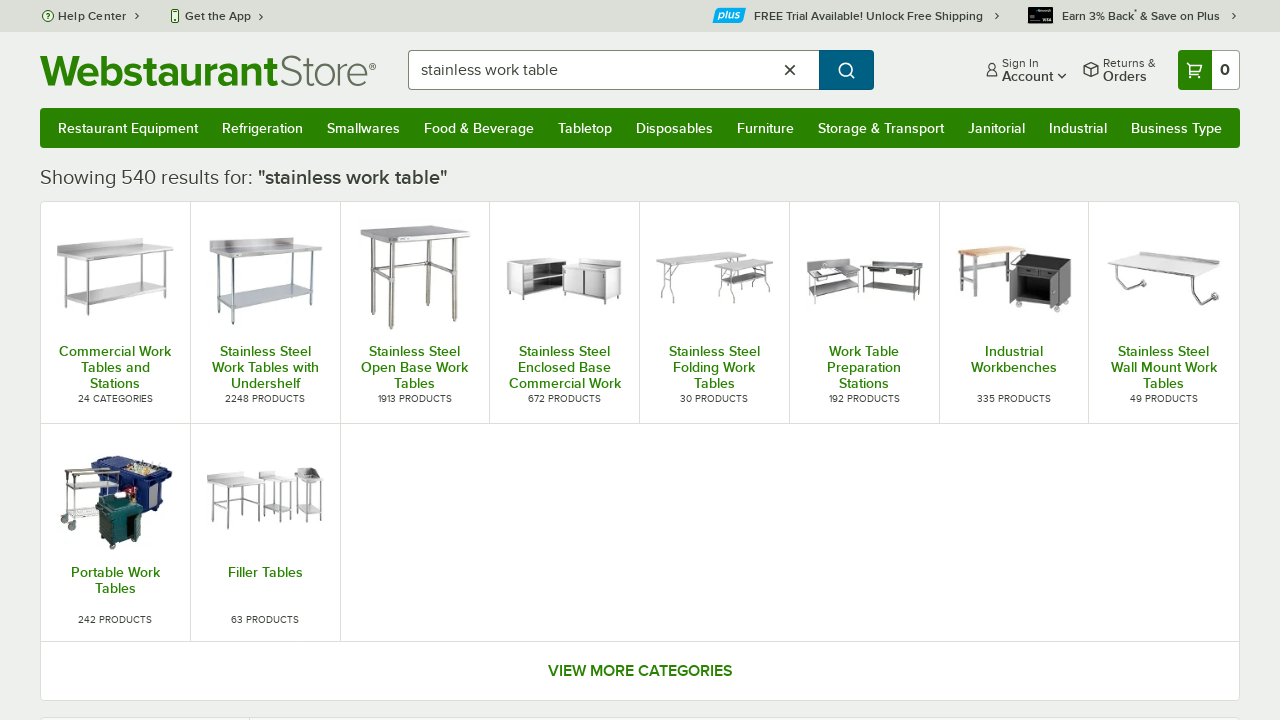

Verified product contains 'table': steelton wt-2430-eb2 24" x 30" 18 gauge 430 stainl...
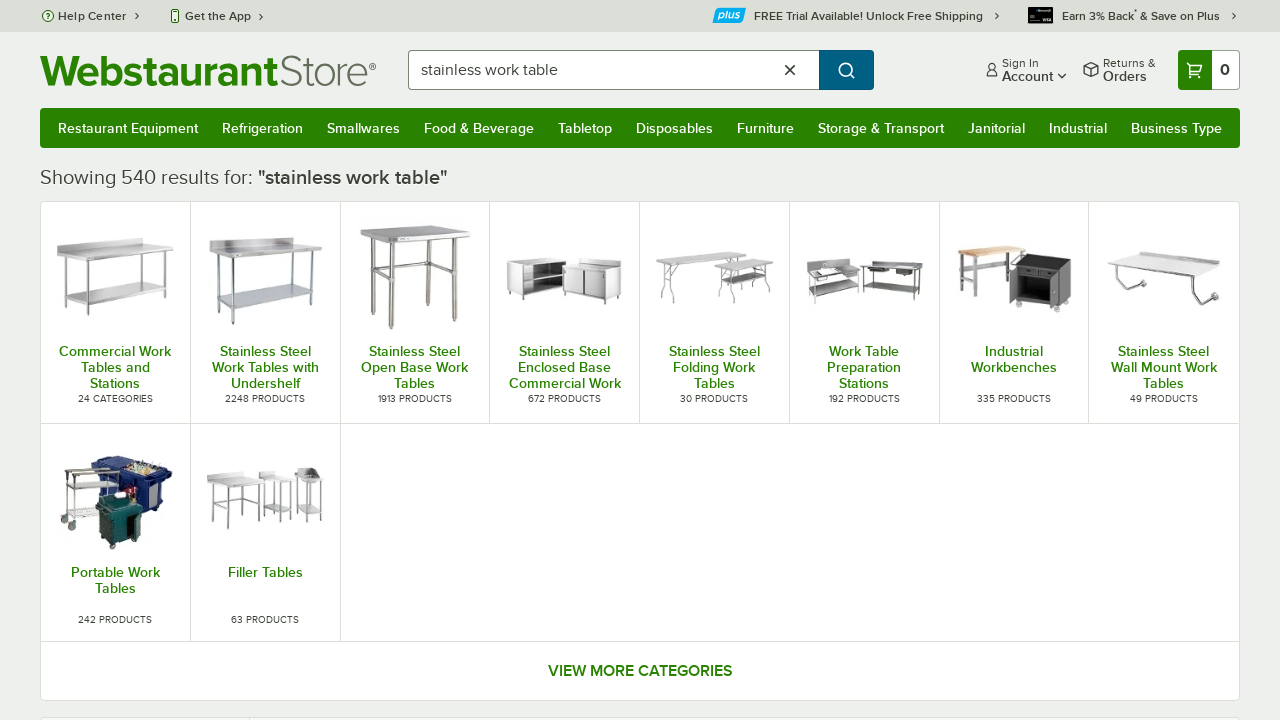

Verified product contains 'table': regency spec line 30" x 30" 14 gauge stainless ste...
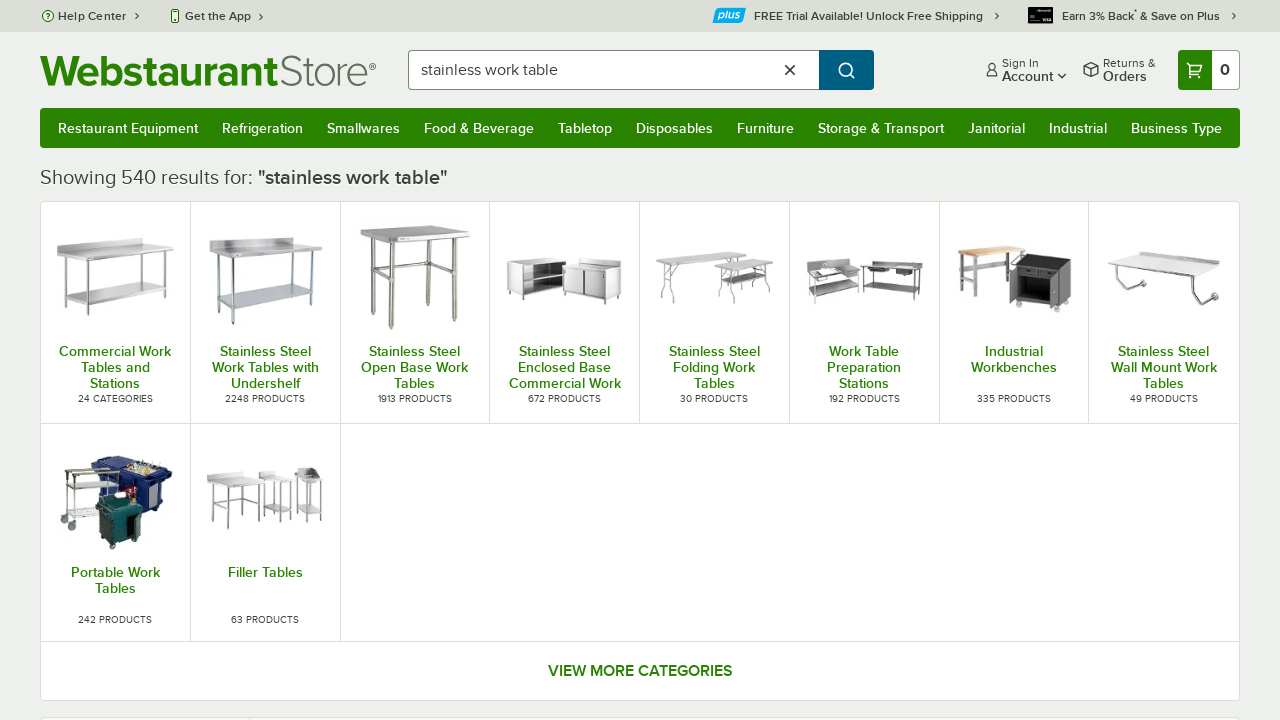

Verified product contains 'table': regency 24" x 24" 18-gauge 304 stainless steel com...
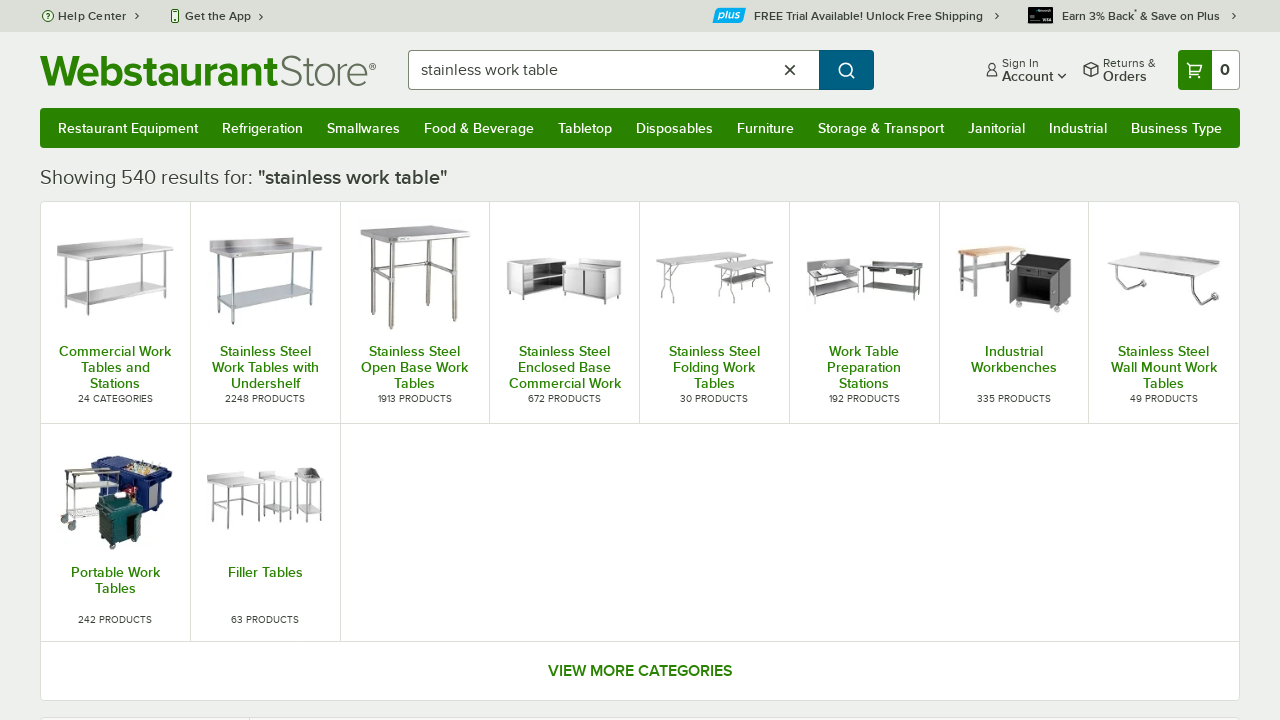

Verified product contains 'table': steelton st-3048-l-418 30" x 48" 18 gauge stainles...
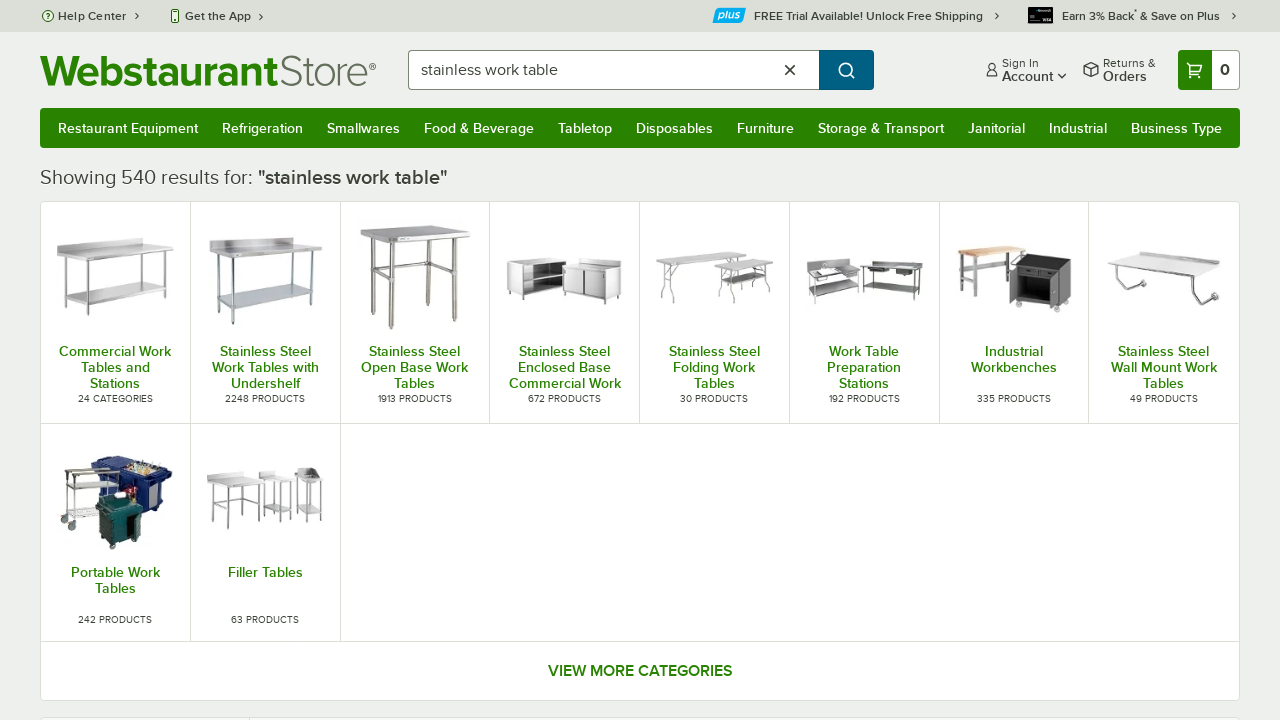

Verified product contains 'table': regency spec line 24" x 96" 14 gauge stainless ste...
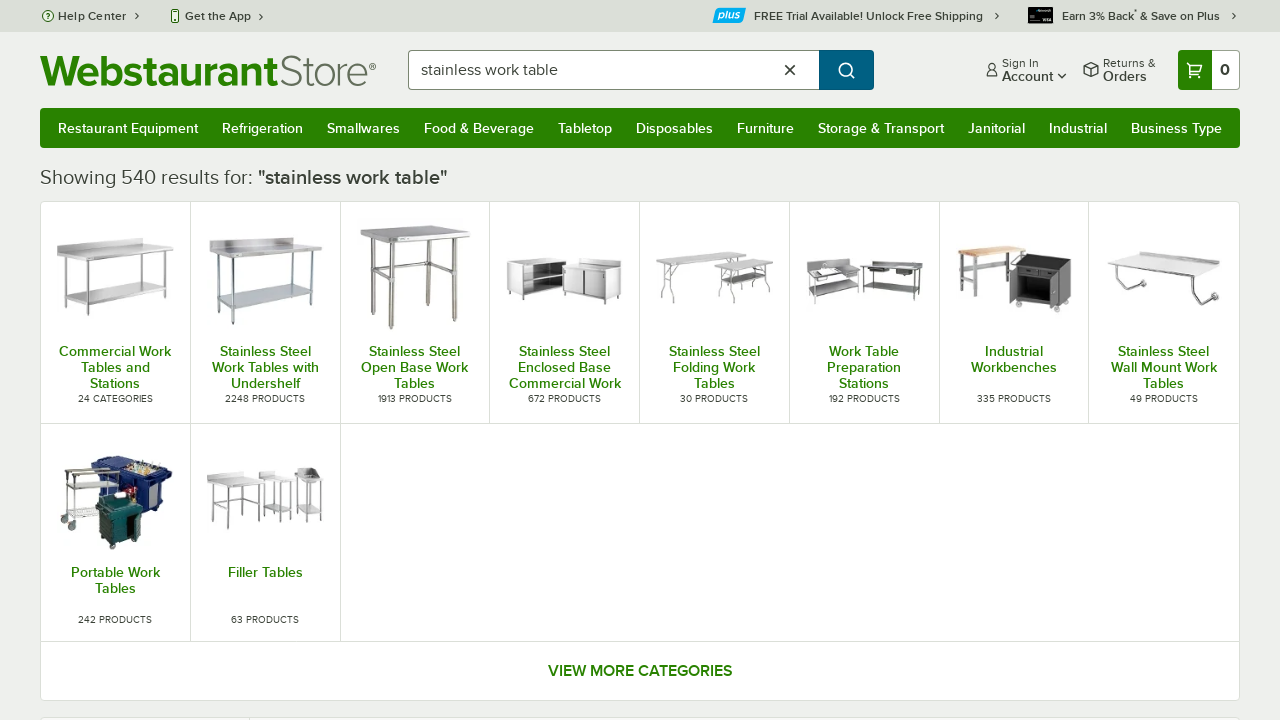

Verified product contains 'table': regency 24" x 36" 16-gauge 304 stainless steel com...
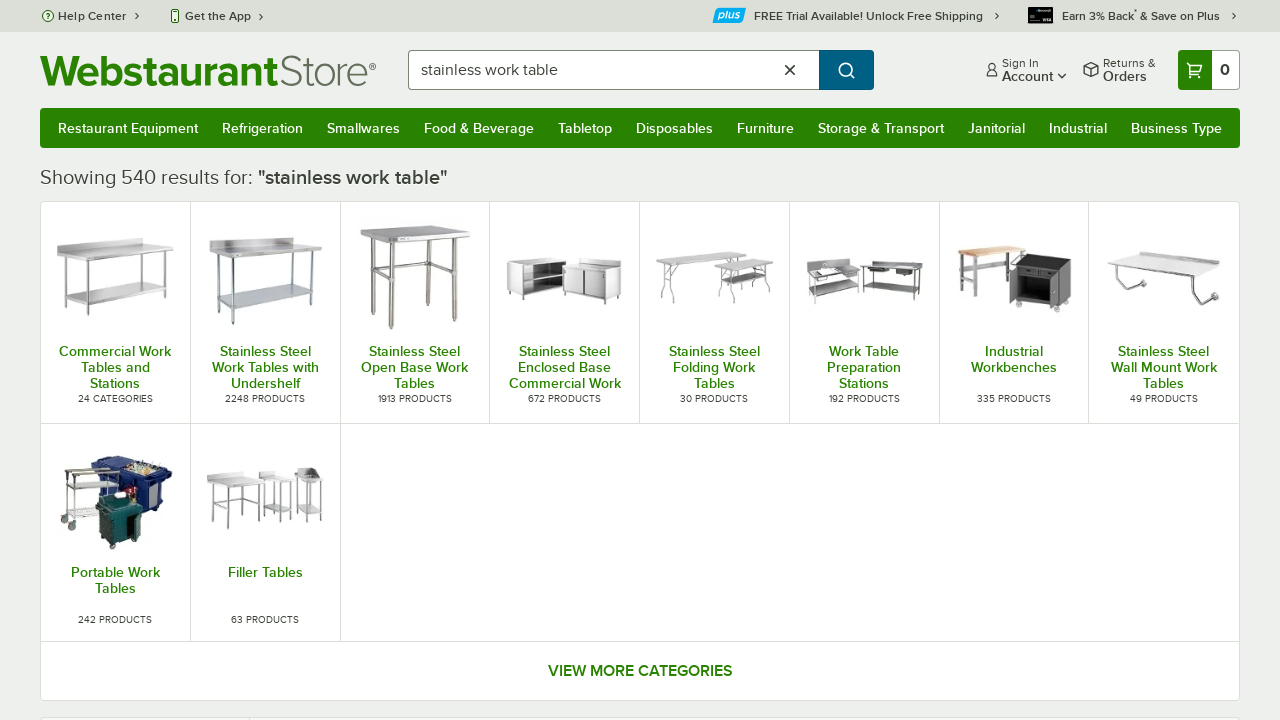

Verified product contains 'table': regency 30" x 108" 16-gauge 304 stainless steel co...
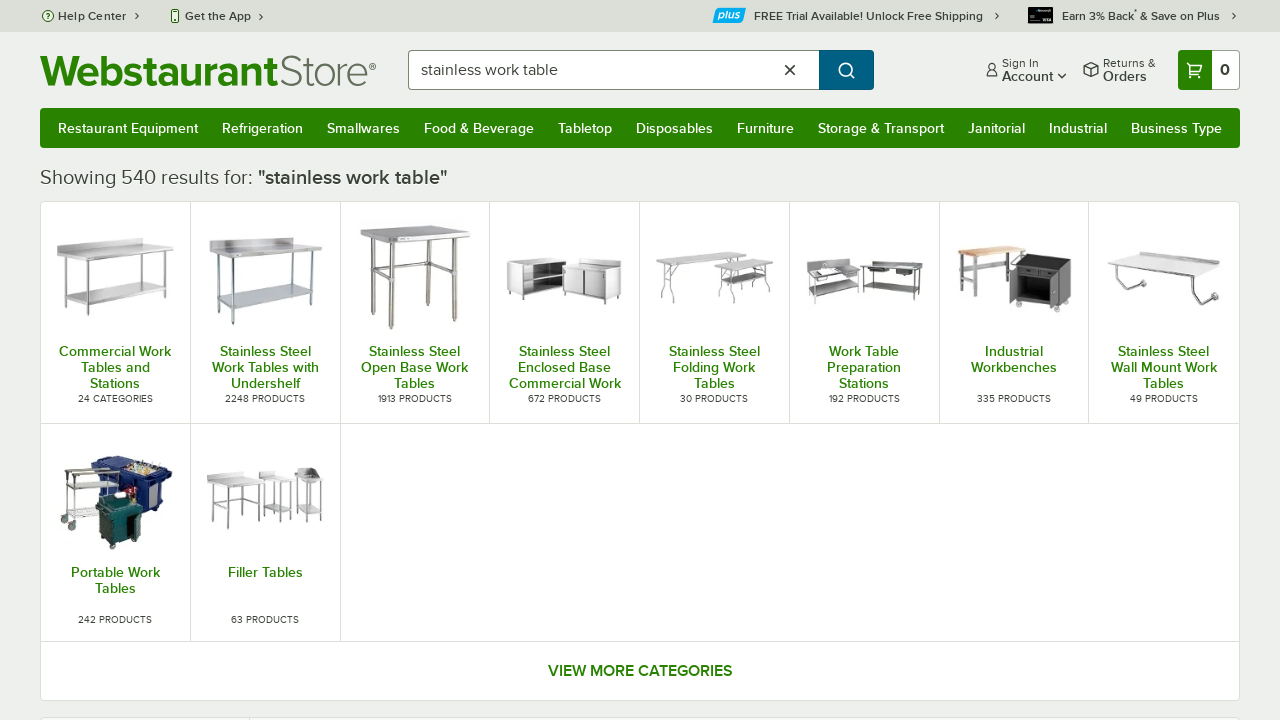

Verified product contains 'table': steelton wt-3030-eb2 30" x 30" 18 gauge 430 stainl...
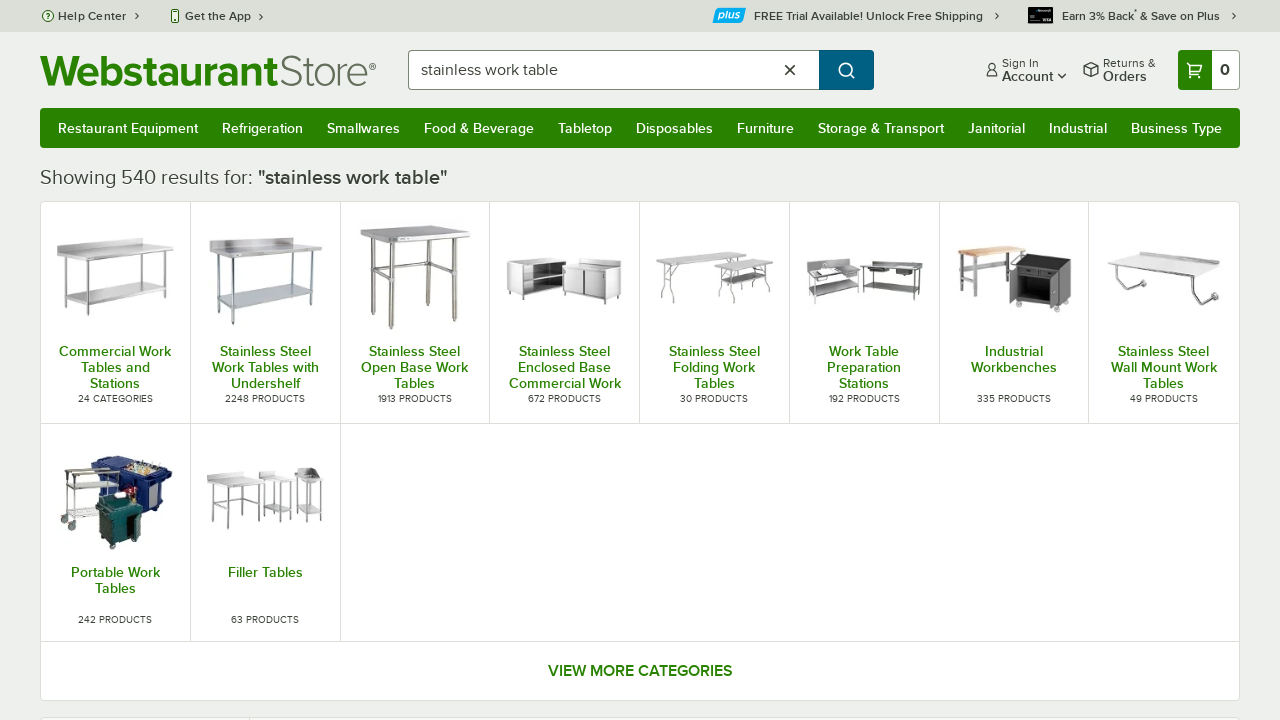

Verified product contains 'table': steelton st-3072-r-418 30" x 72" 18 gauge stainles...
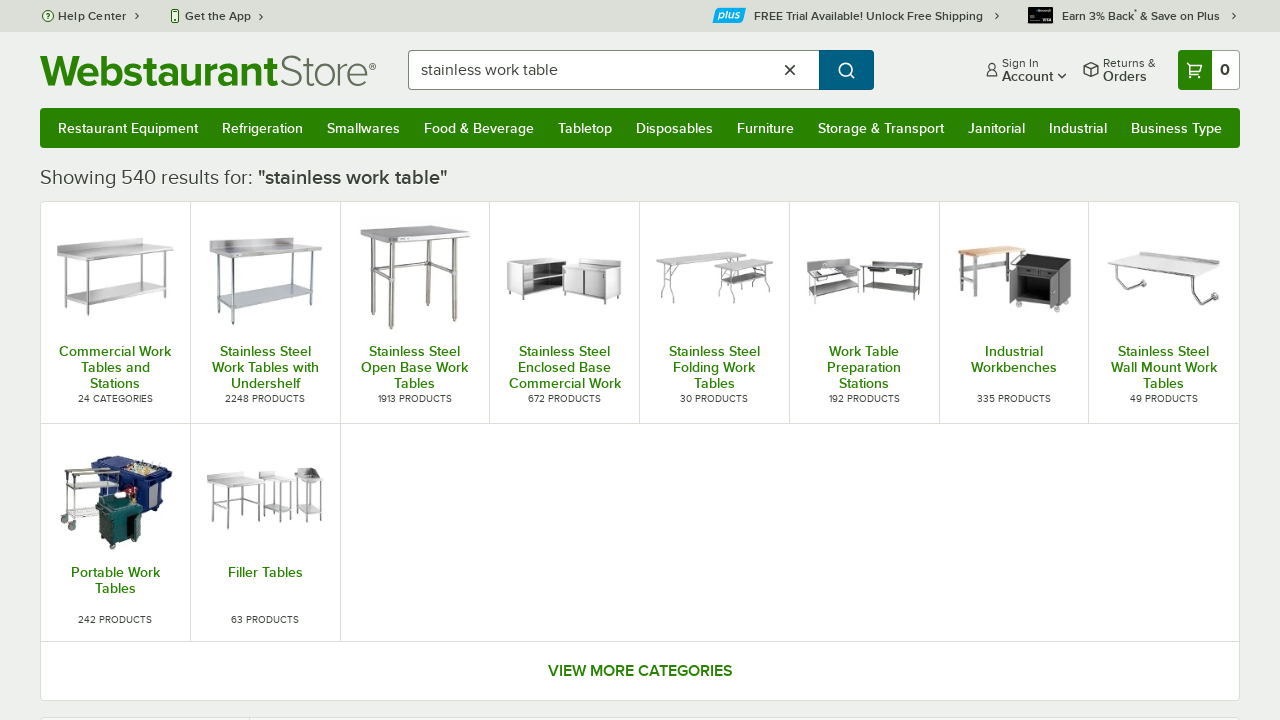

Verified product contains 'table': regency spec line 24" x 30" 14 gauge stainless ste...
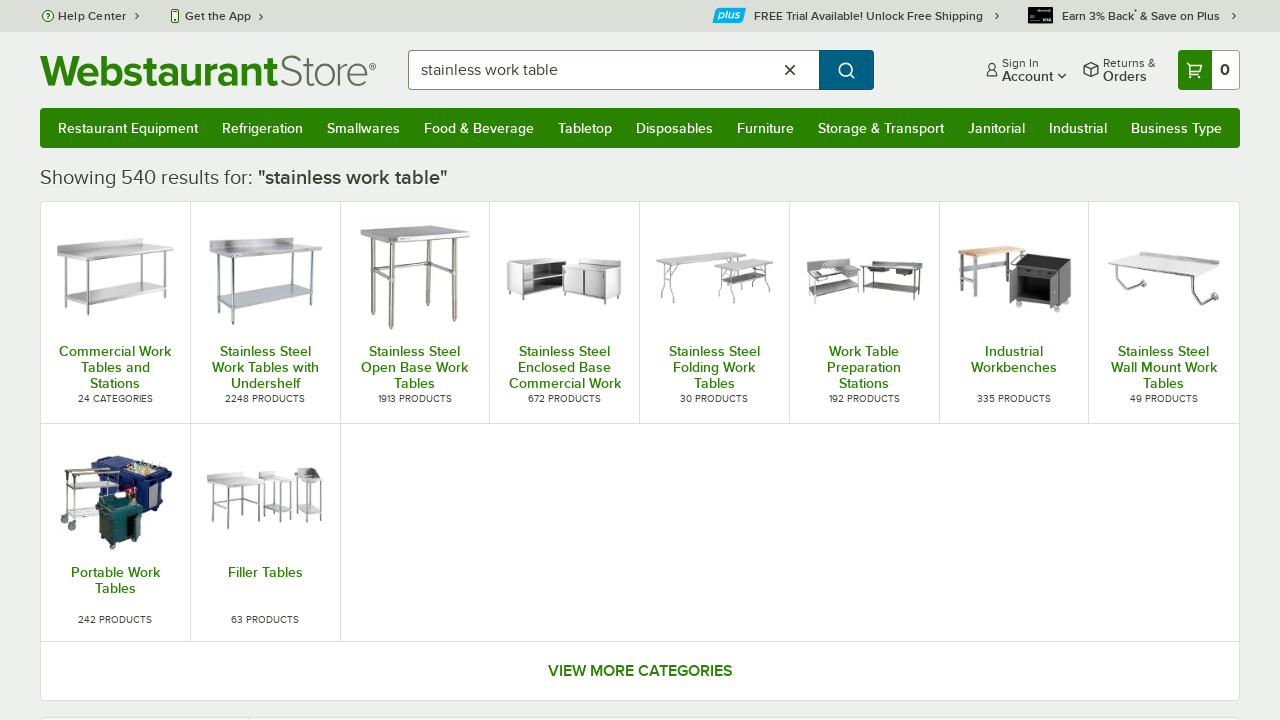

Verified product contains 'table': steelton st-3060-l-418 30" x 60" 18 gauge stainles...
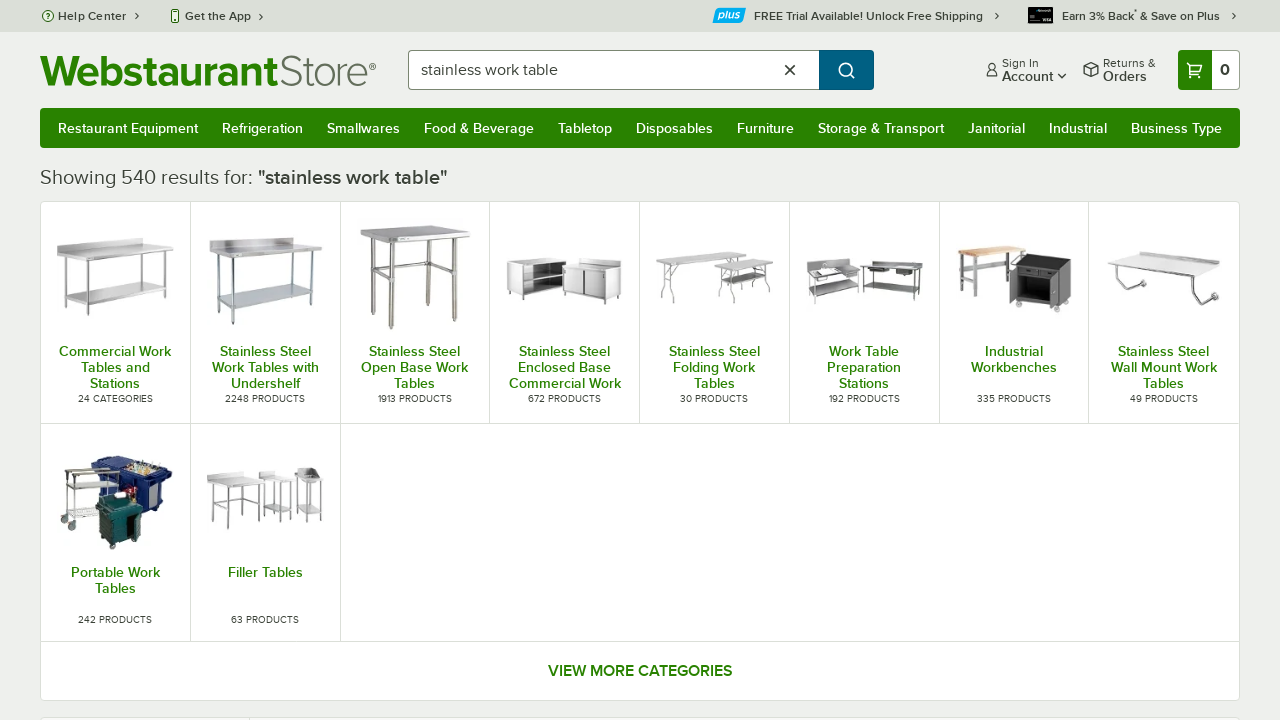

Verified product contains 'table': regency spec line cwts-3030-4bs-314 38" x 38" 14-g...
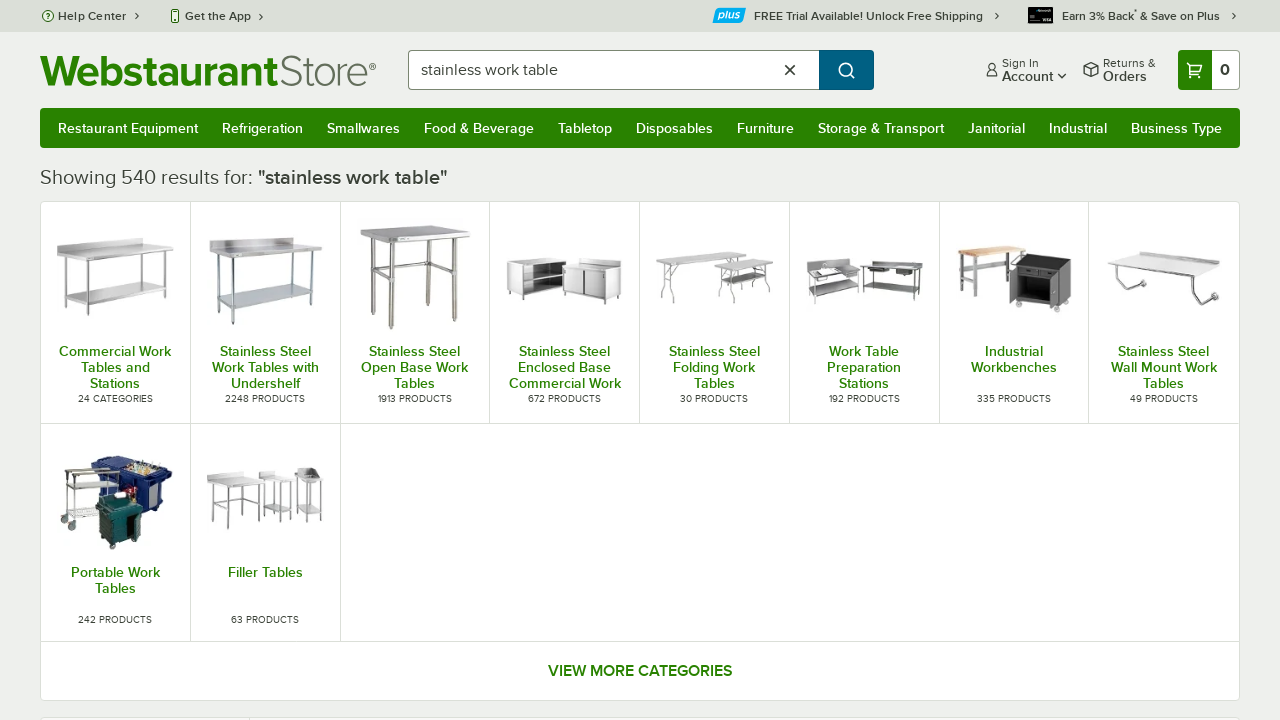

Verified product contains 'table': regency spec line 30" x 96" 14 gauge stainless ste...
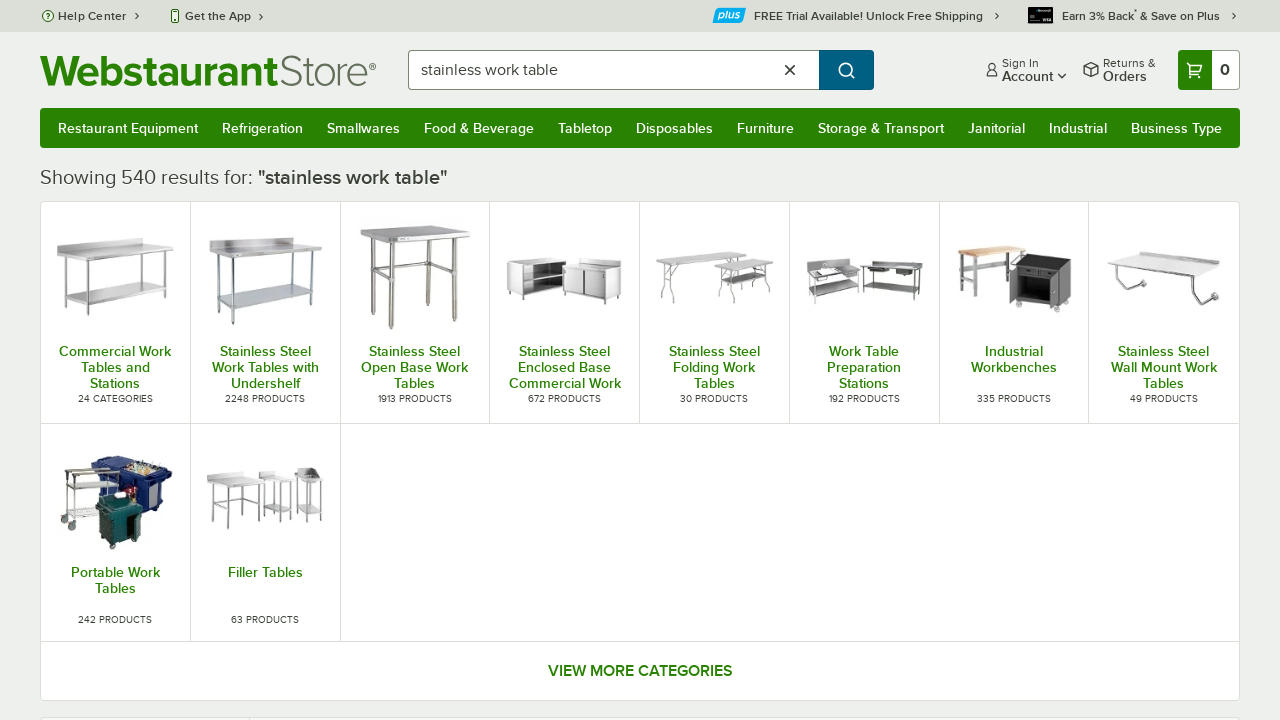

Verified product contains 'table': regency 18" x 84" 18 gauge 304 stainless steel com...
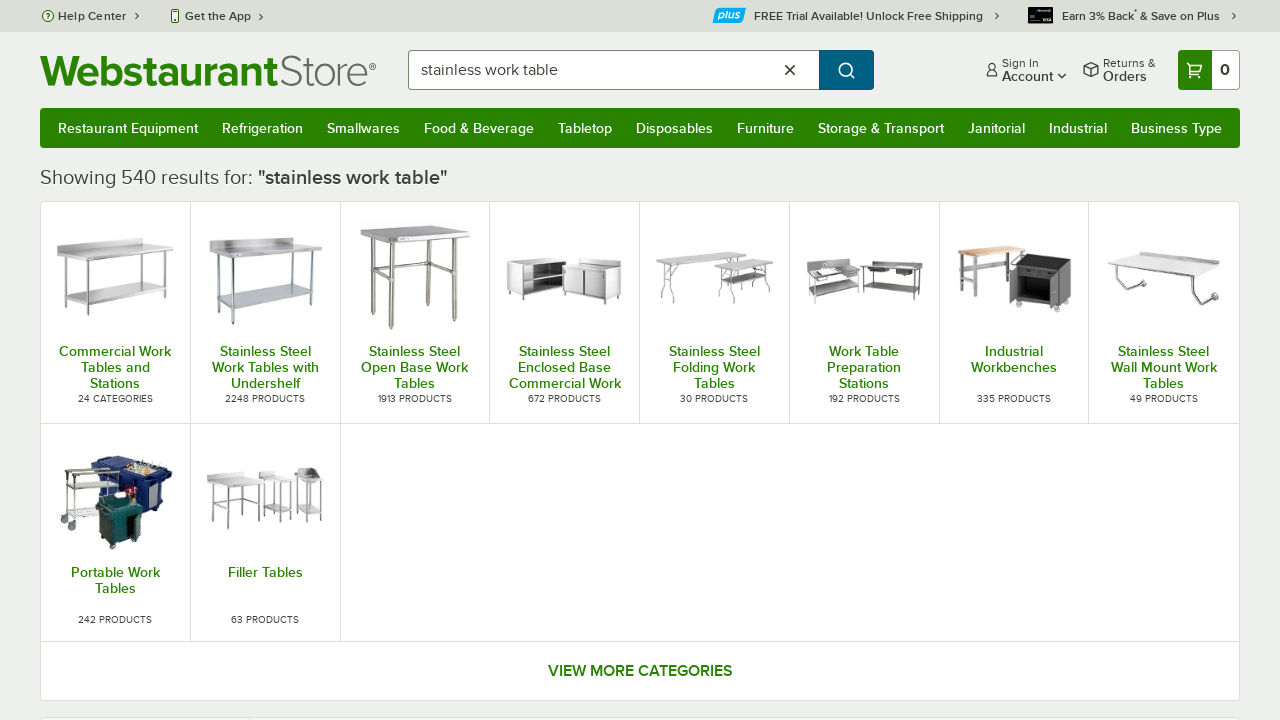

Verified product contains 'table': regency 24" x 36" all 18-gauge 430 stainless steel...
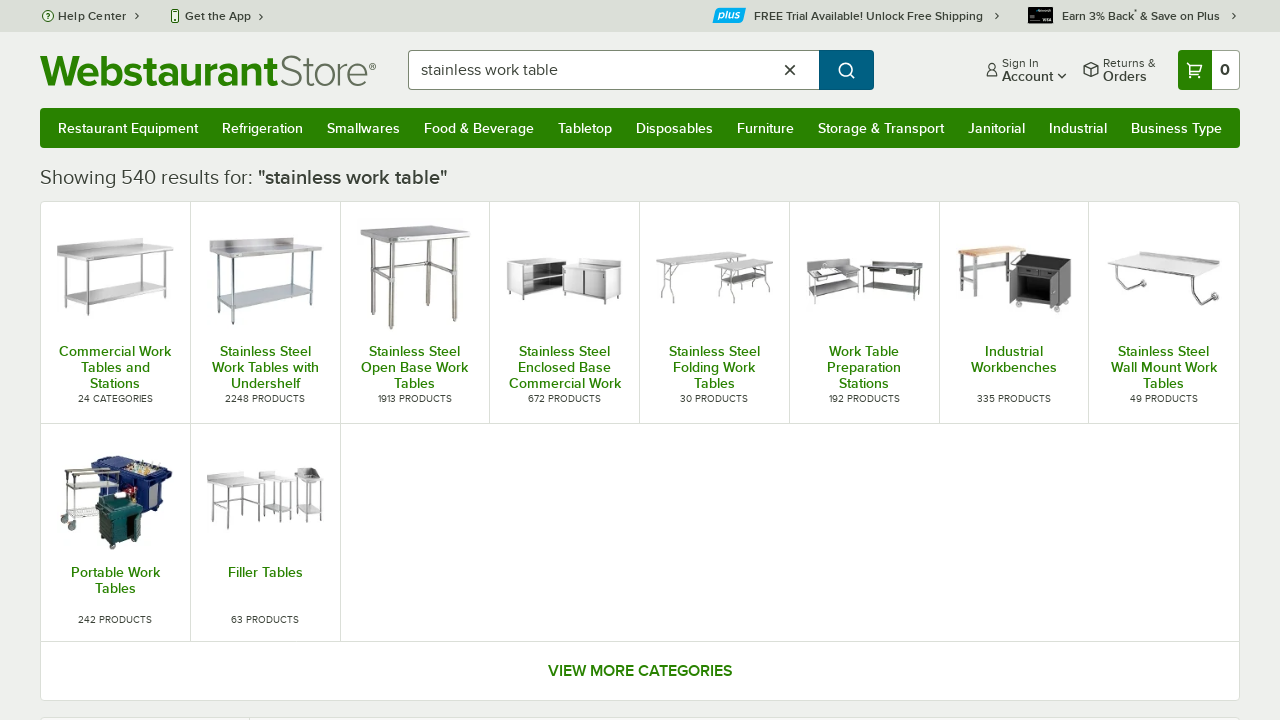

Verified product contains 'table': regency spec line cwts-2424-4bs-314 32" x 32" 14-g...
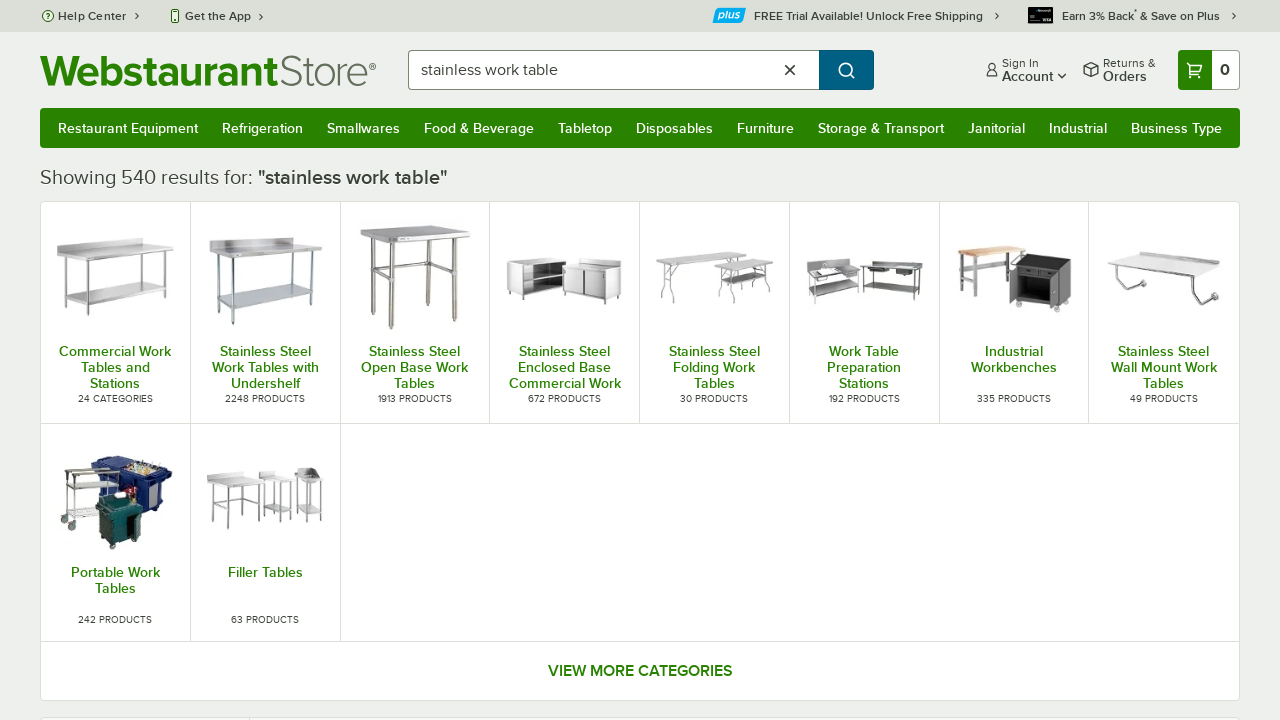

Verified product contains 'table': regency 36" x 96" 16 gauge stainless steel commerc...
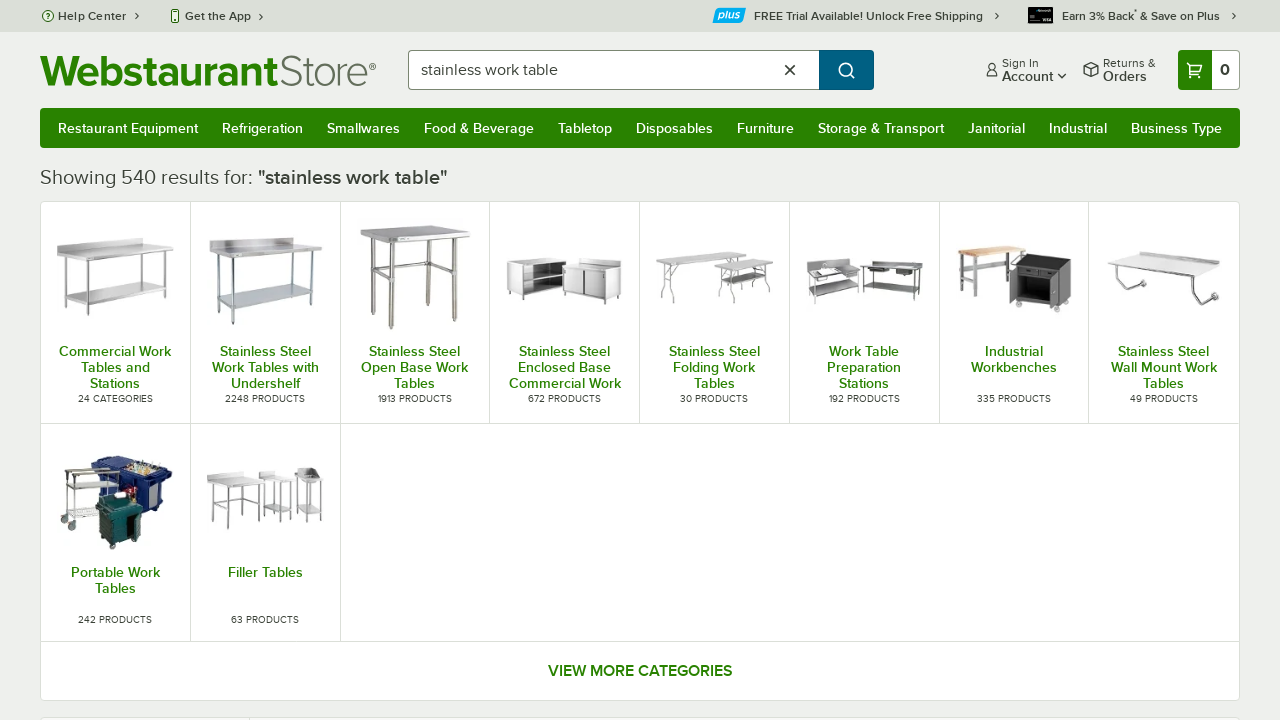

Verified product contains 'table': regency spec line 36" x 48" 14 gauge stainless ste...
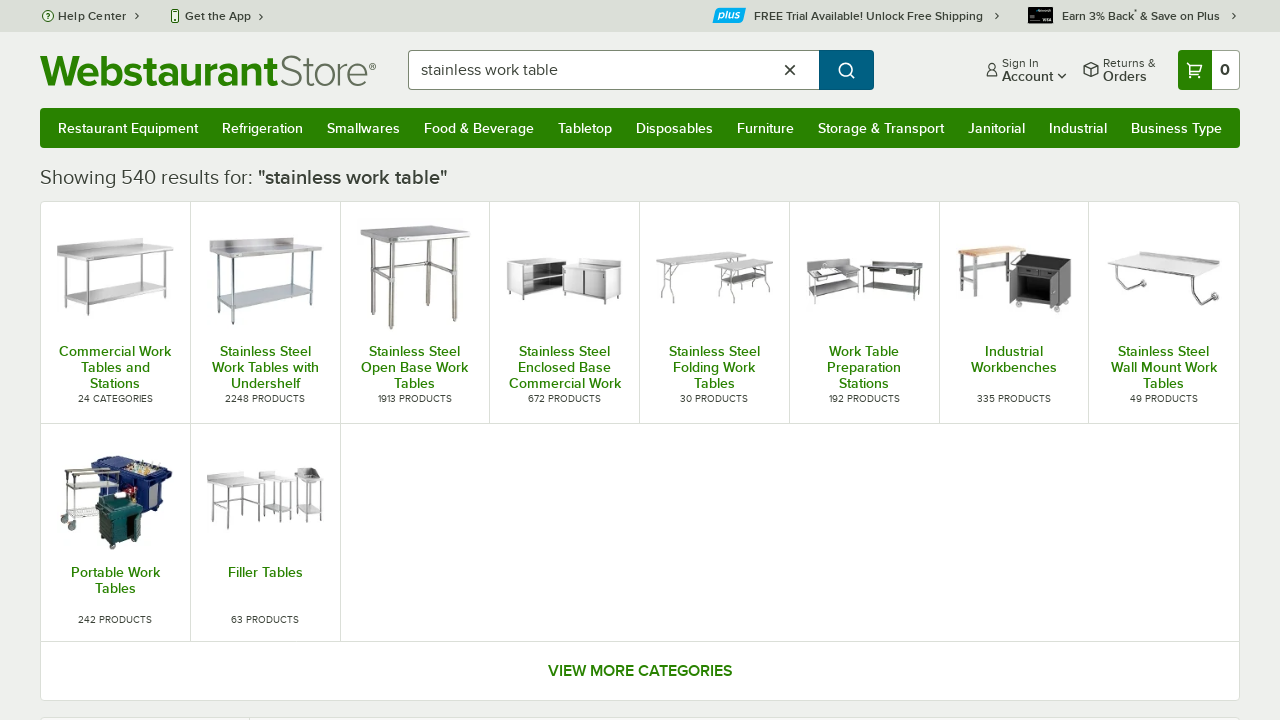

No more pages available - completed pagination
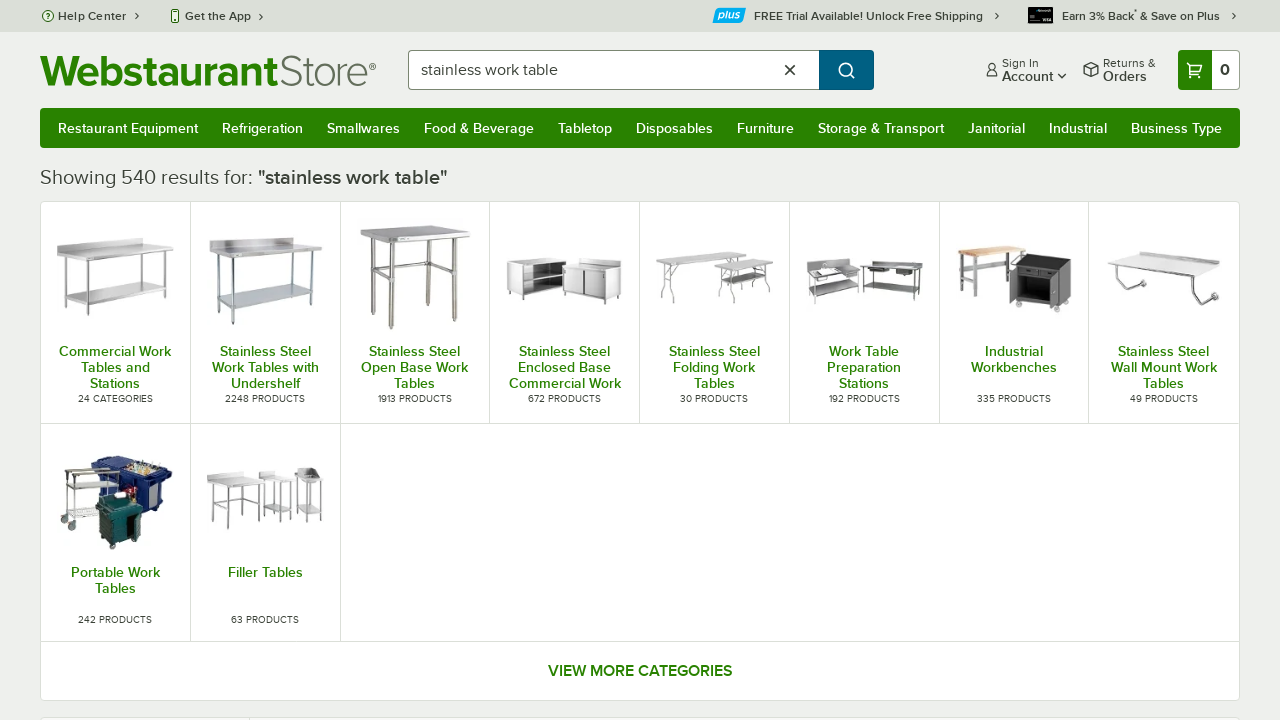

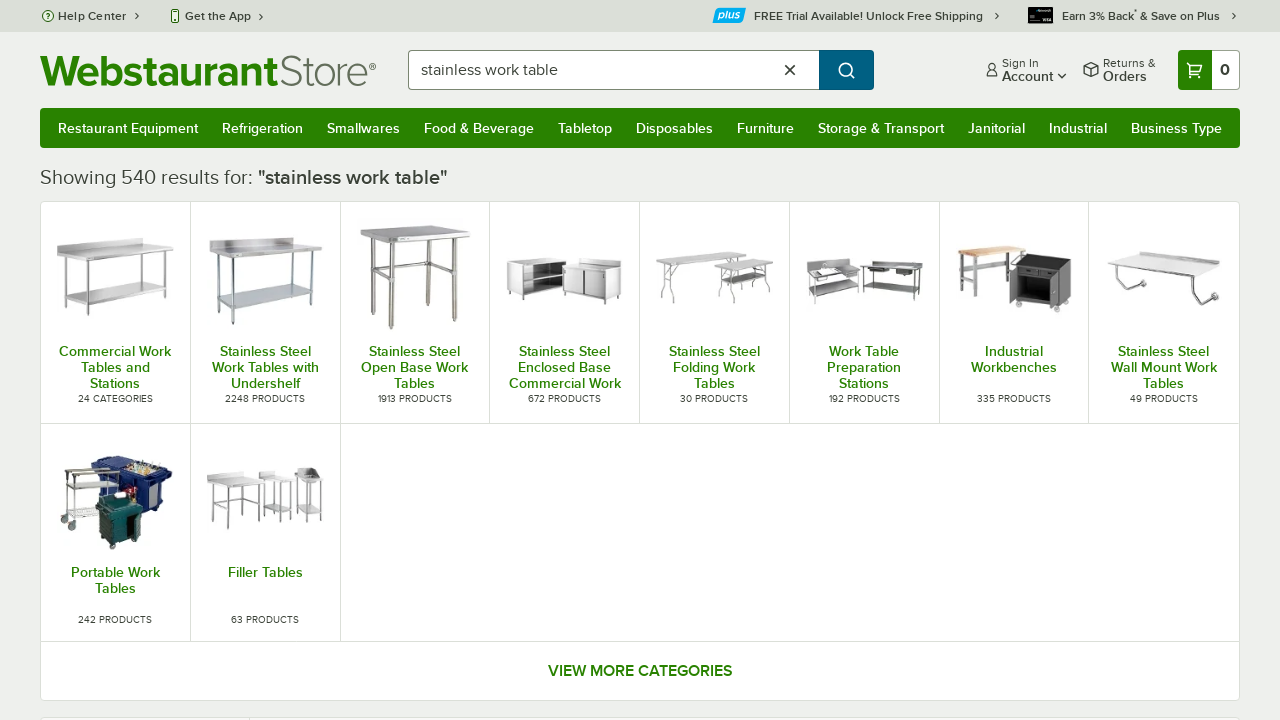